Tests a basic calculator's addition functionality by entering two random numbers, clicking calculate, and verifying the sum is correct. Repeats this process 5 times with different random numbers.

Starting URL: https://testsheepnz.github.io/BasicCalculator.html

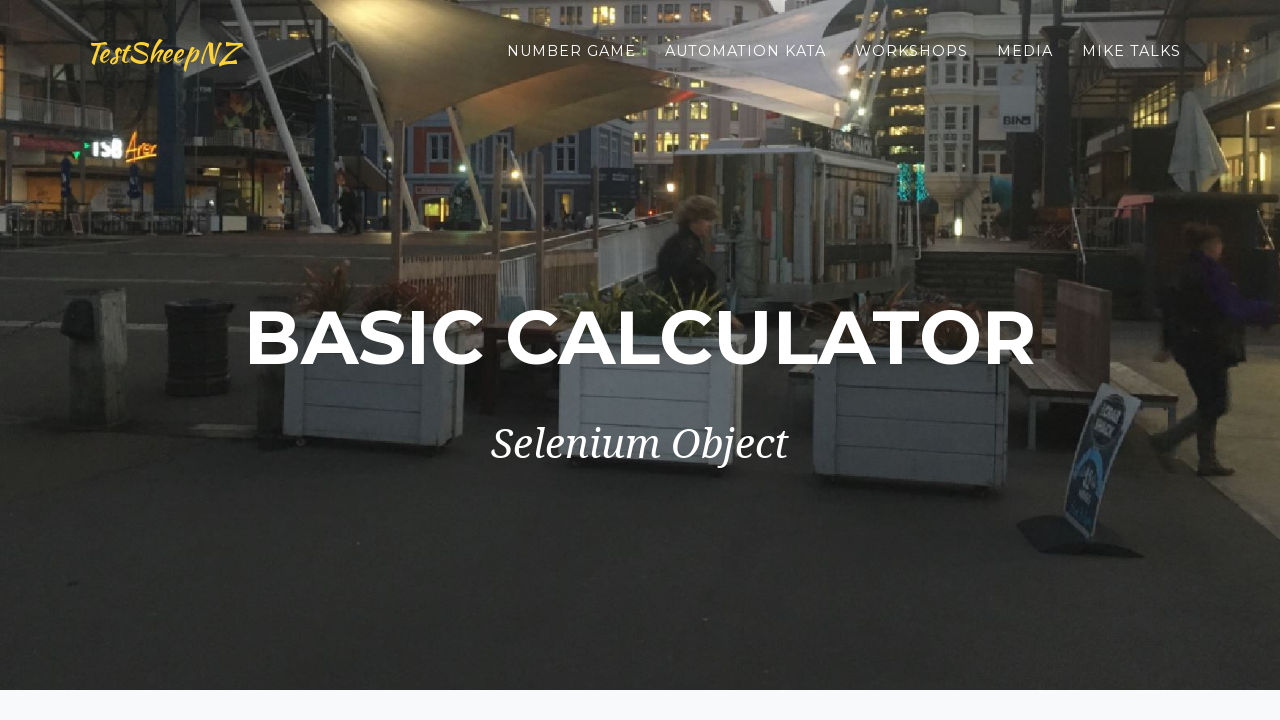

Scrolled to bottom of page to ensure elements are visible
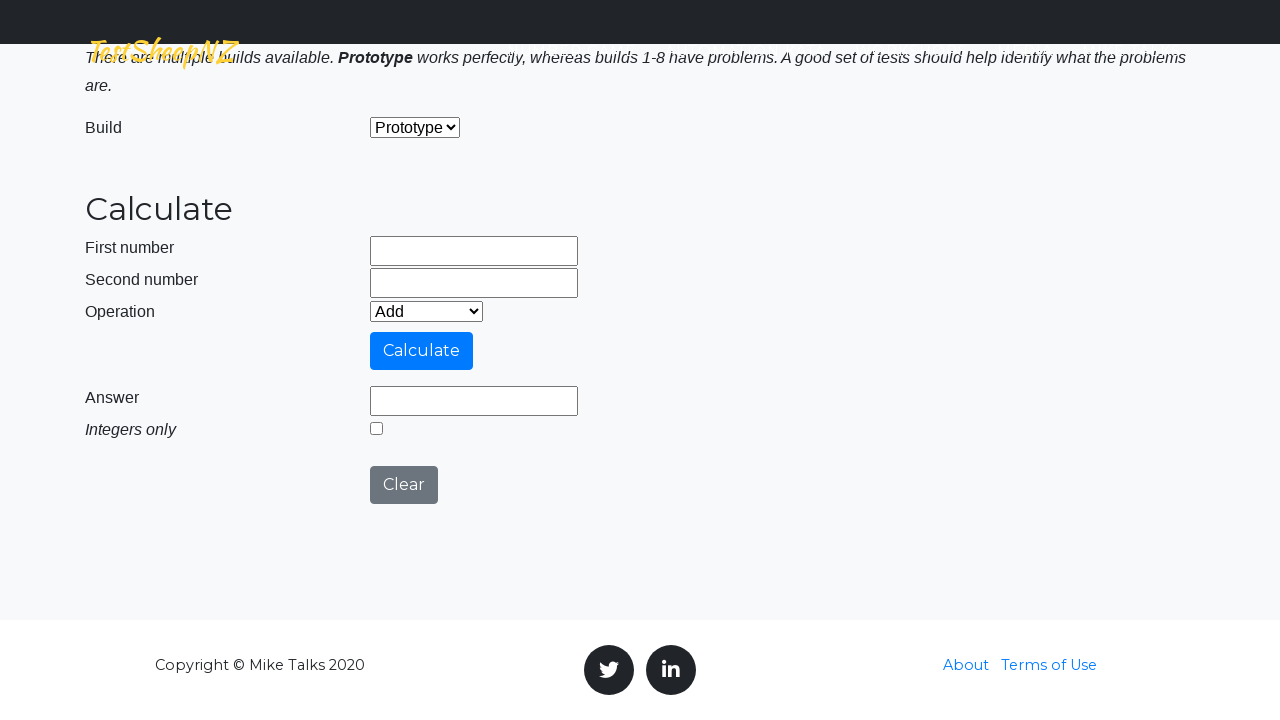

Waited 500ms for page to stabilize
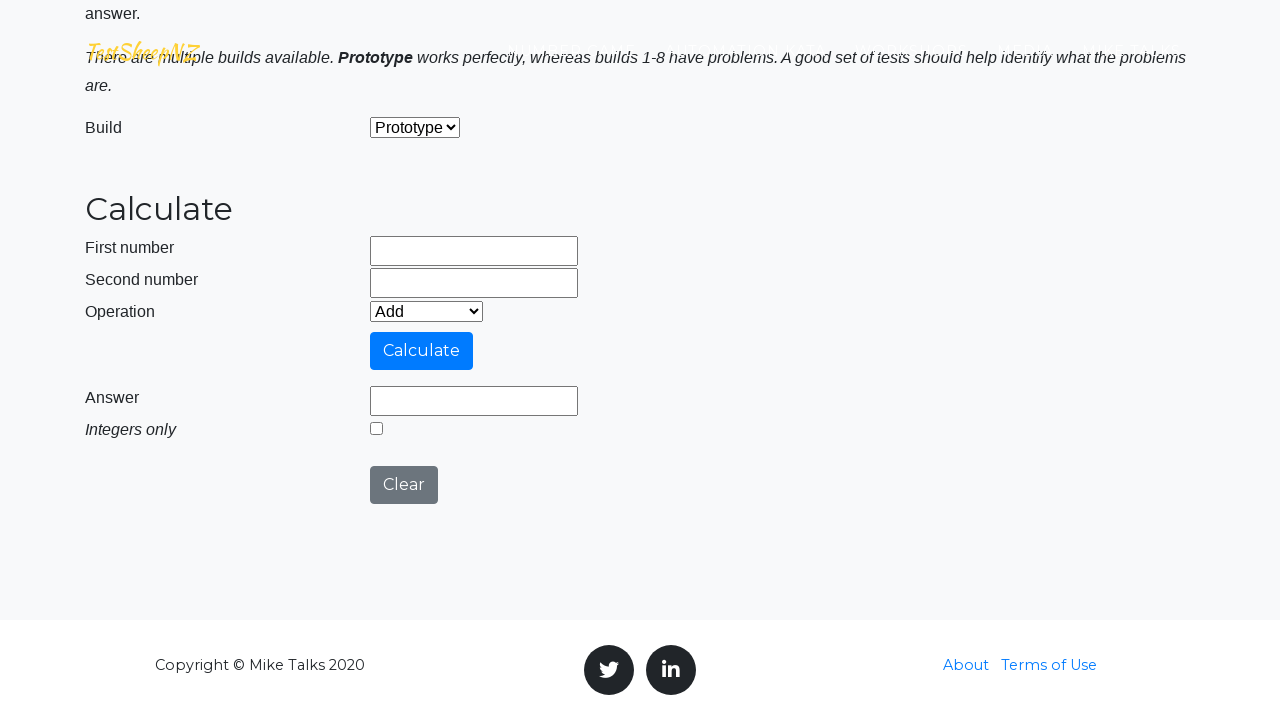

Filled first number field with 14 on #number1Field
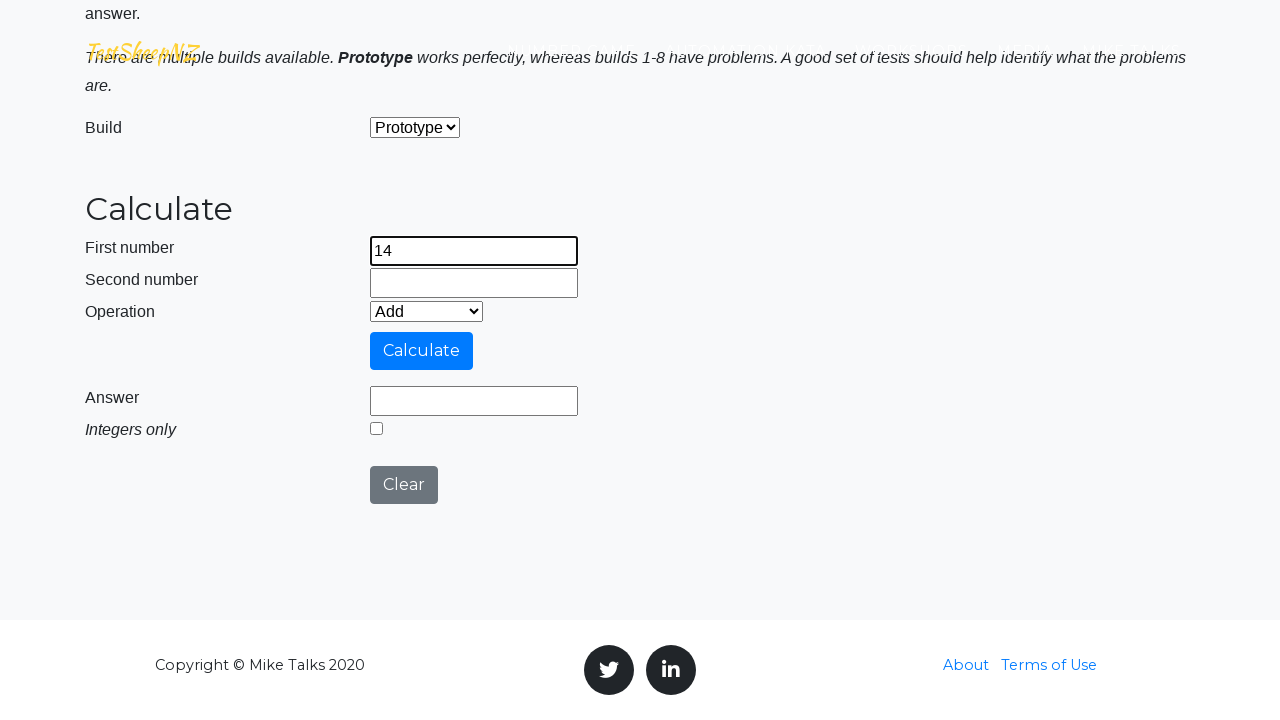

Filled second number field with 6 on #number2Field
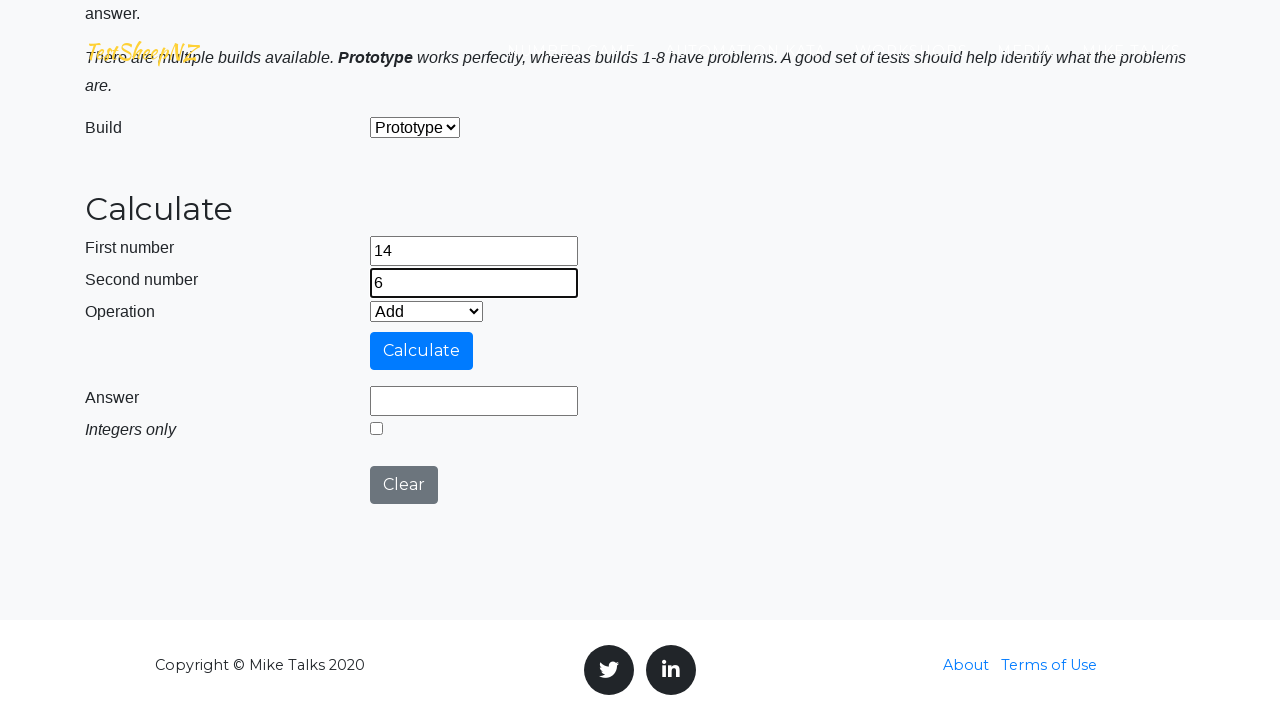

Clicked calculate button to compute 14 + 6 at (422, 351) on #calculateButton
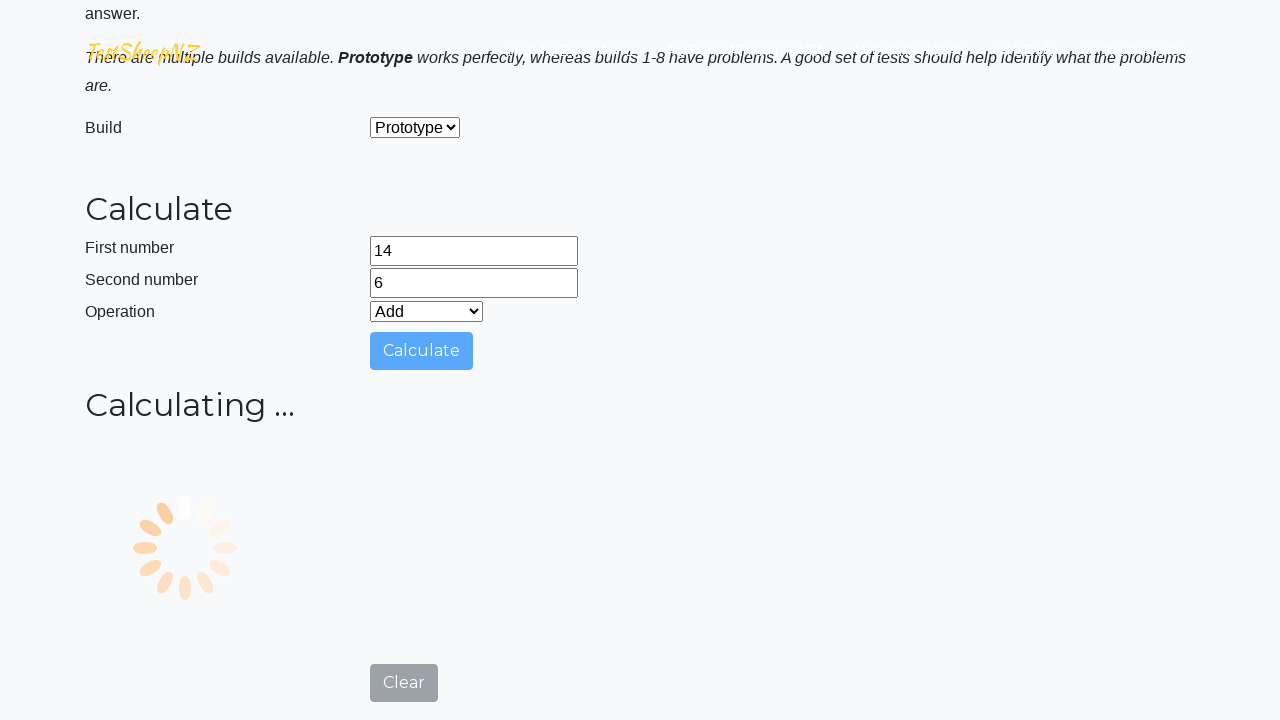

Result field became visible
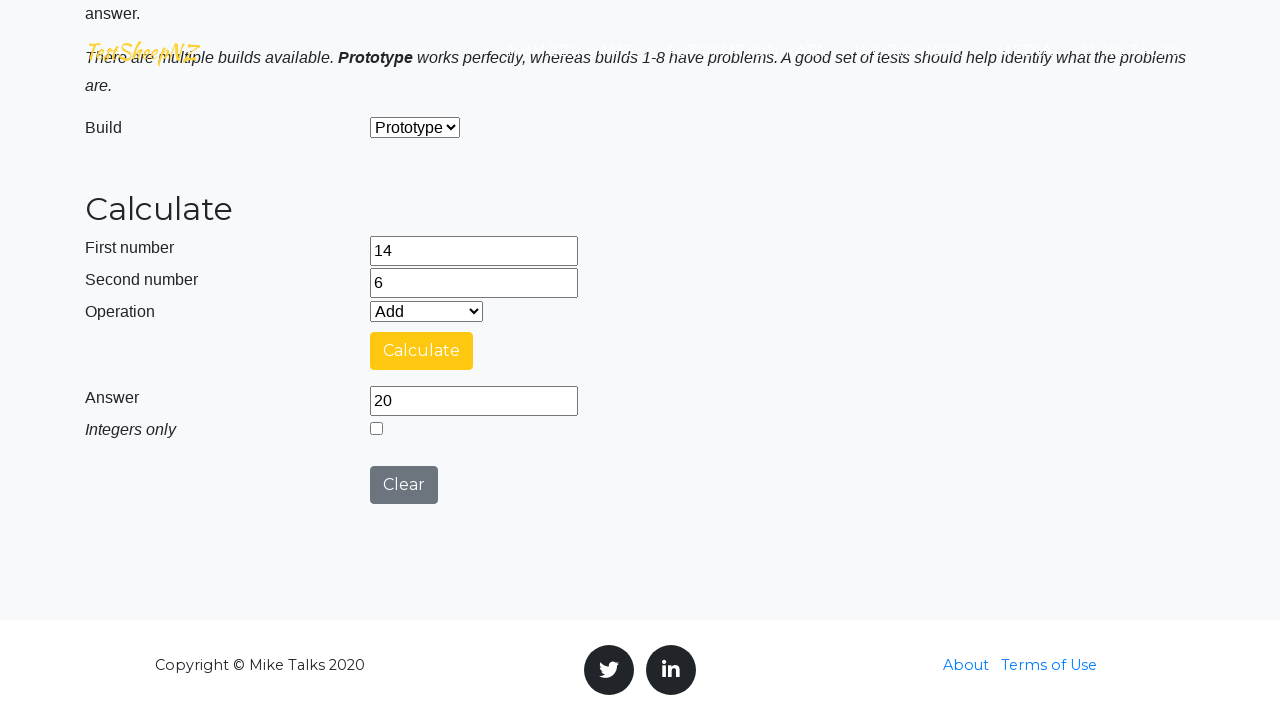

Verified sum is correct: 20 == 20
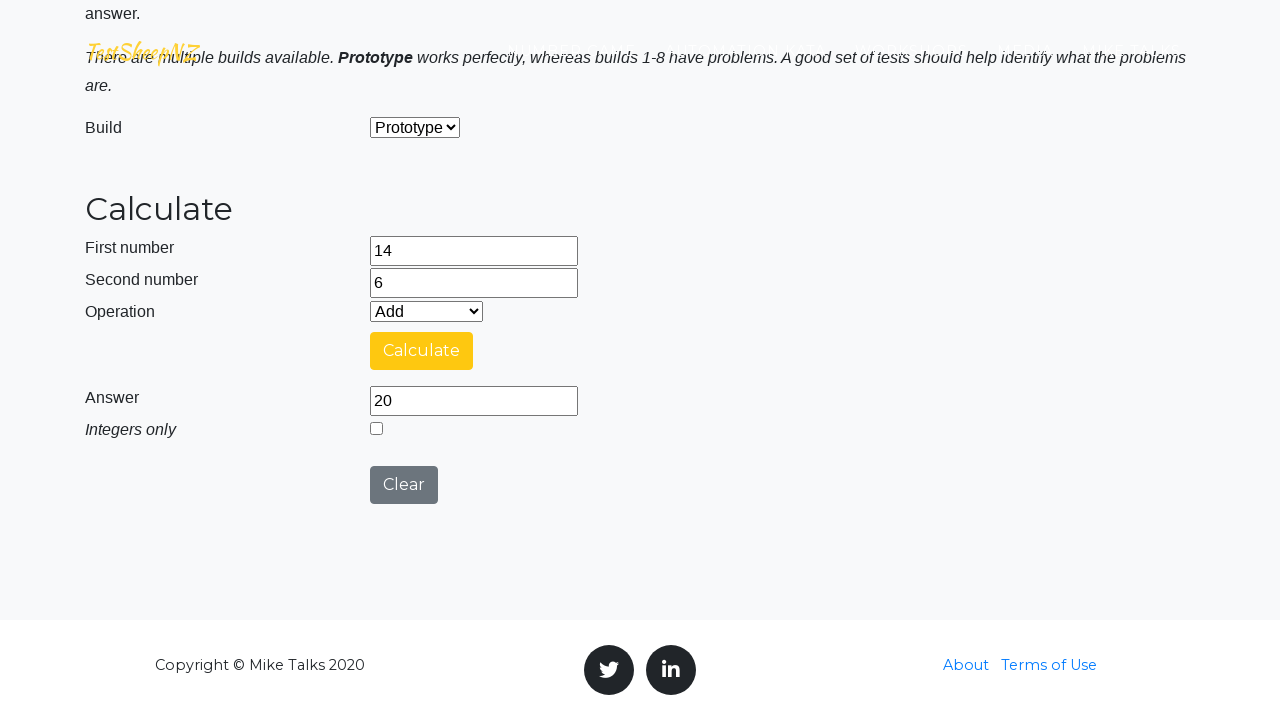

Cleared first number field on #number1Field
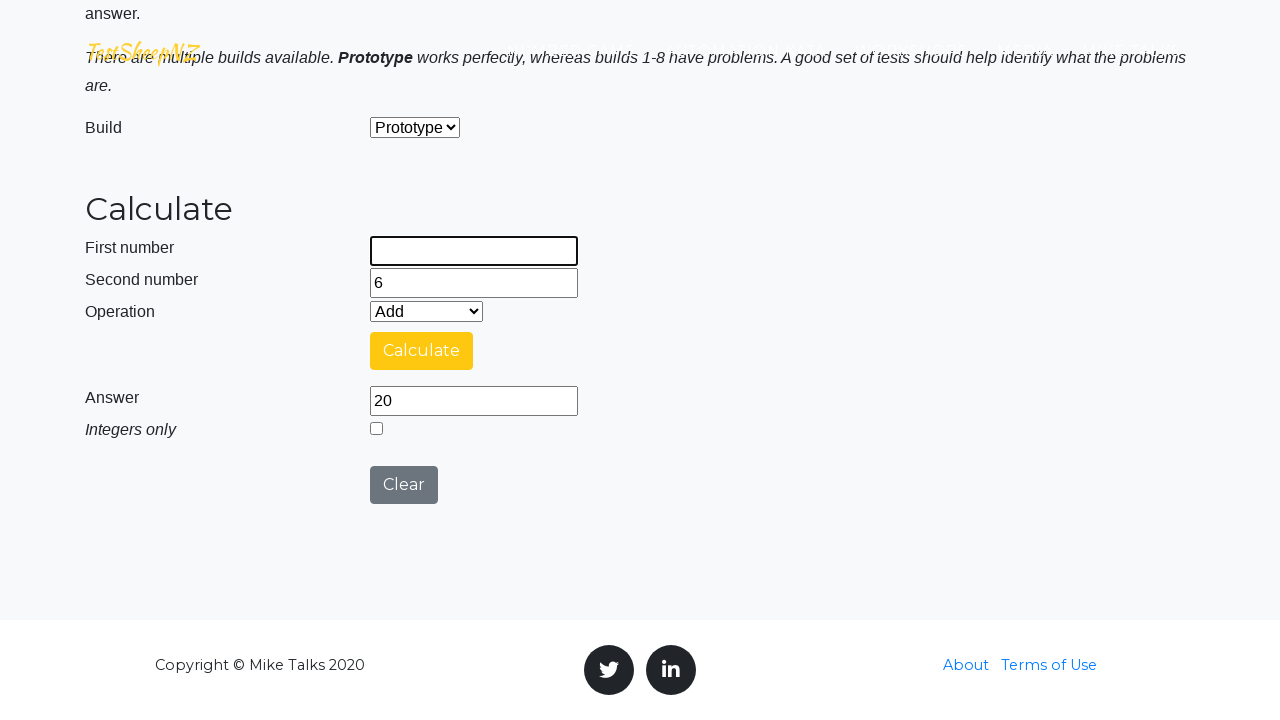

Cleared second number field on #number2Field
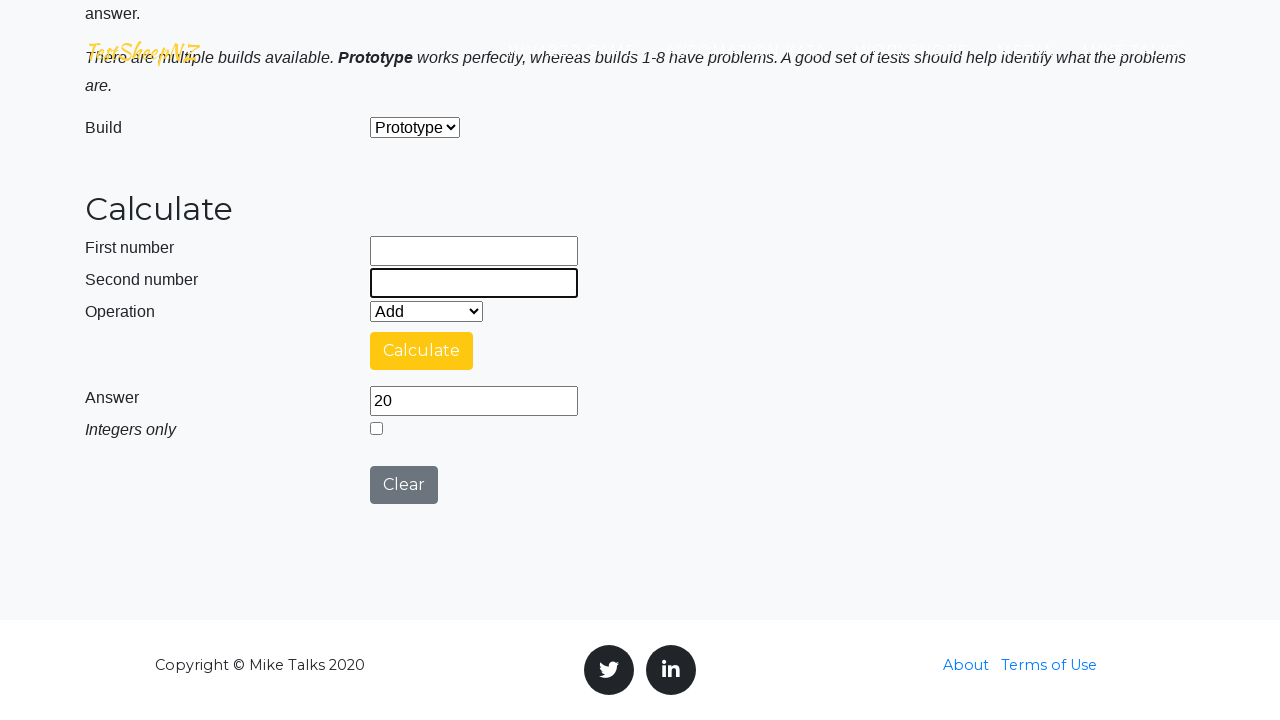

Clicked clear button to reset calculator at (404, 485) on #clearButton
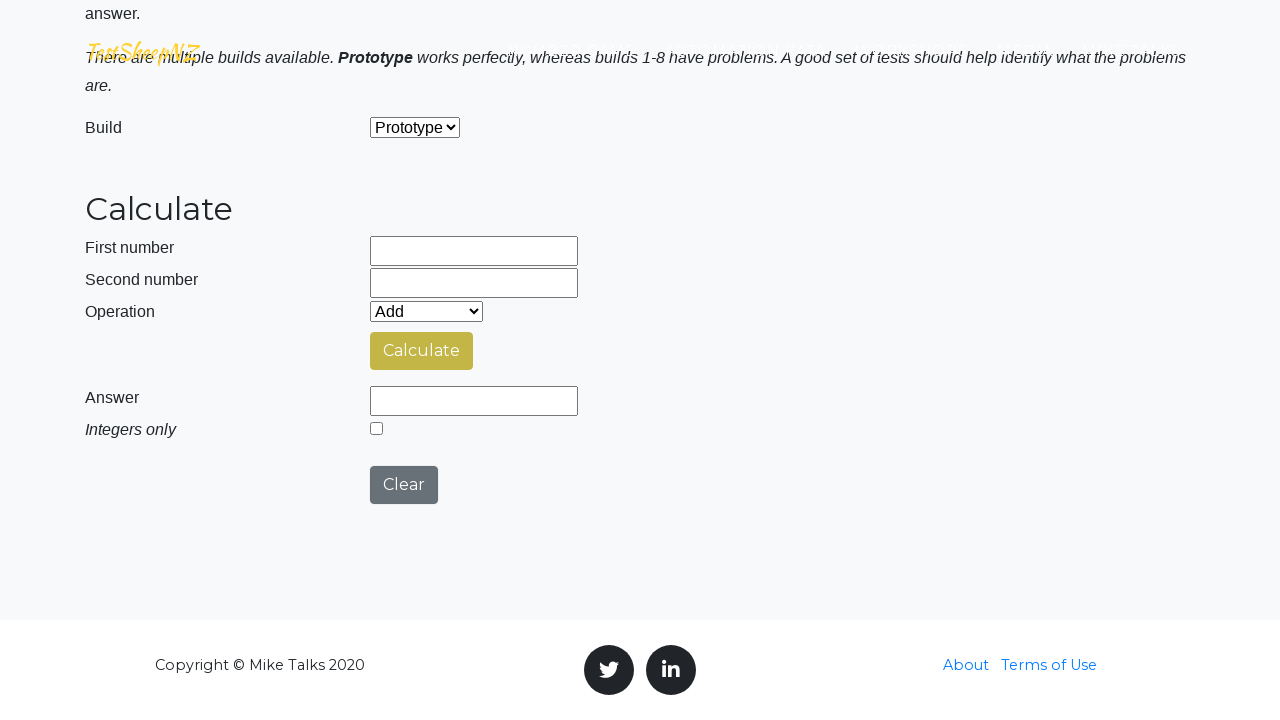

Filled first number field with 66 on #number1Field
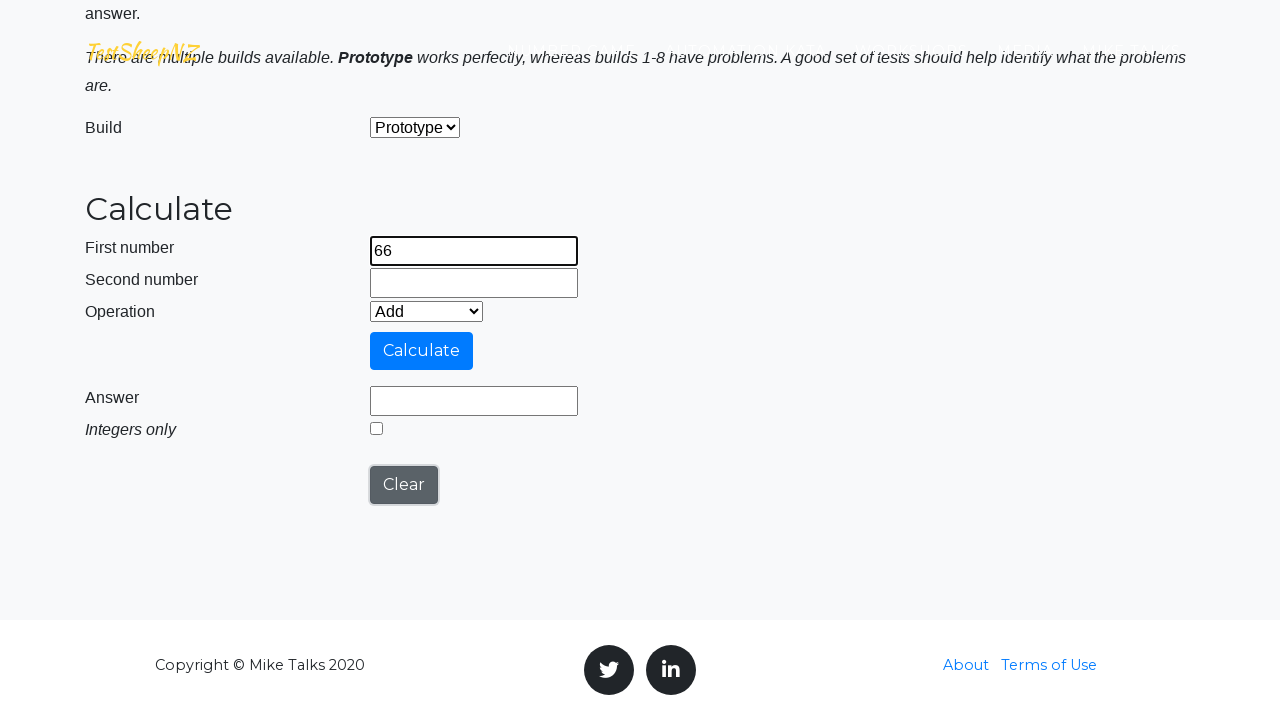

Filled second number field with 31 on #number2Field
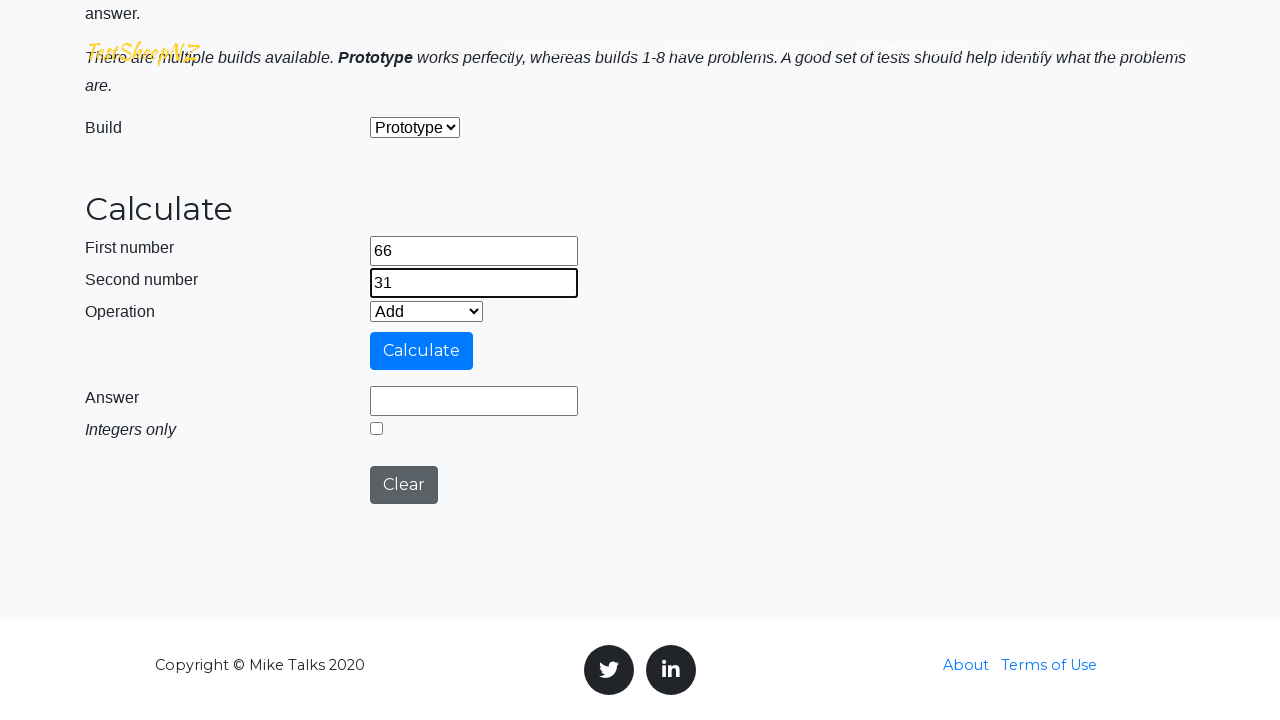

Clicked calculate button to compute 66 + 31 at (422, 351) on #calculateButton
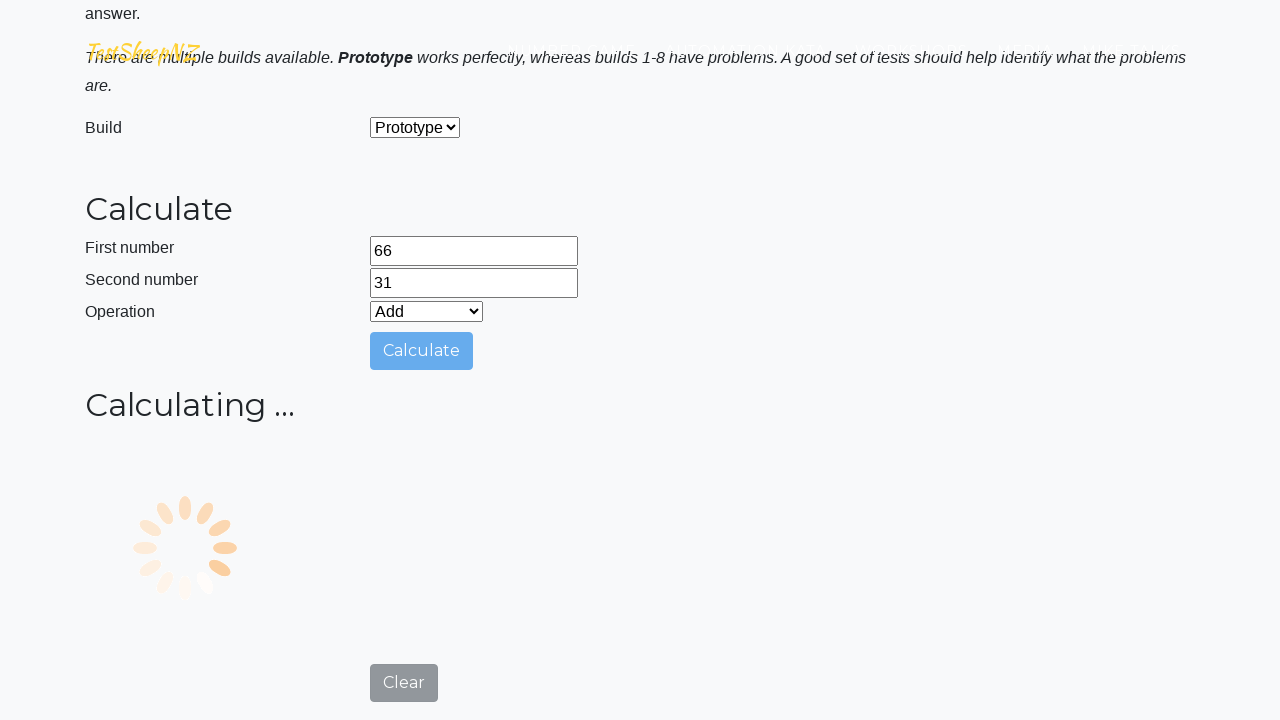

Result field became visible
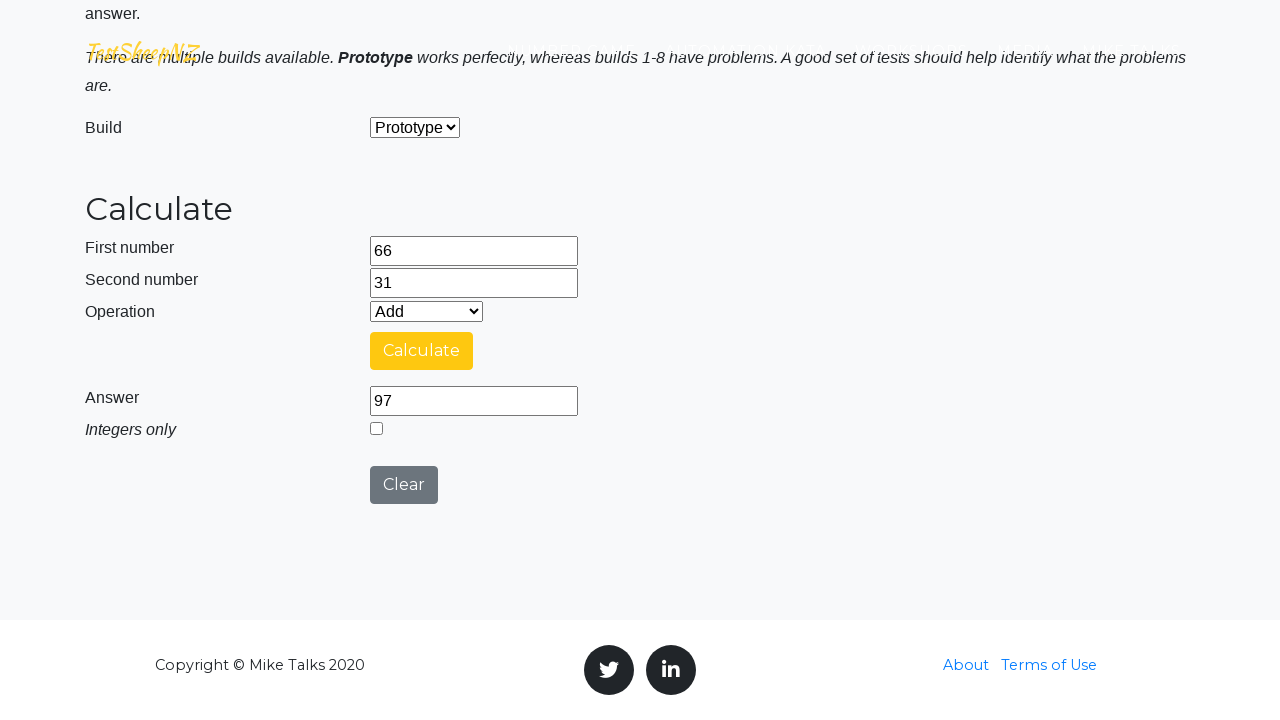

Verified sum is correct: 97 == 97
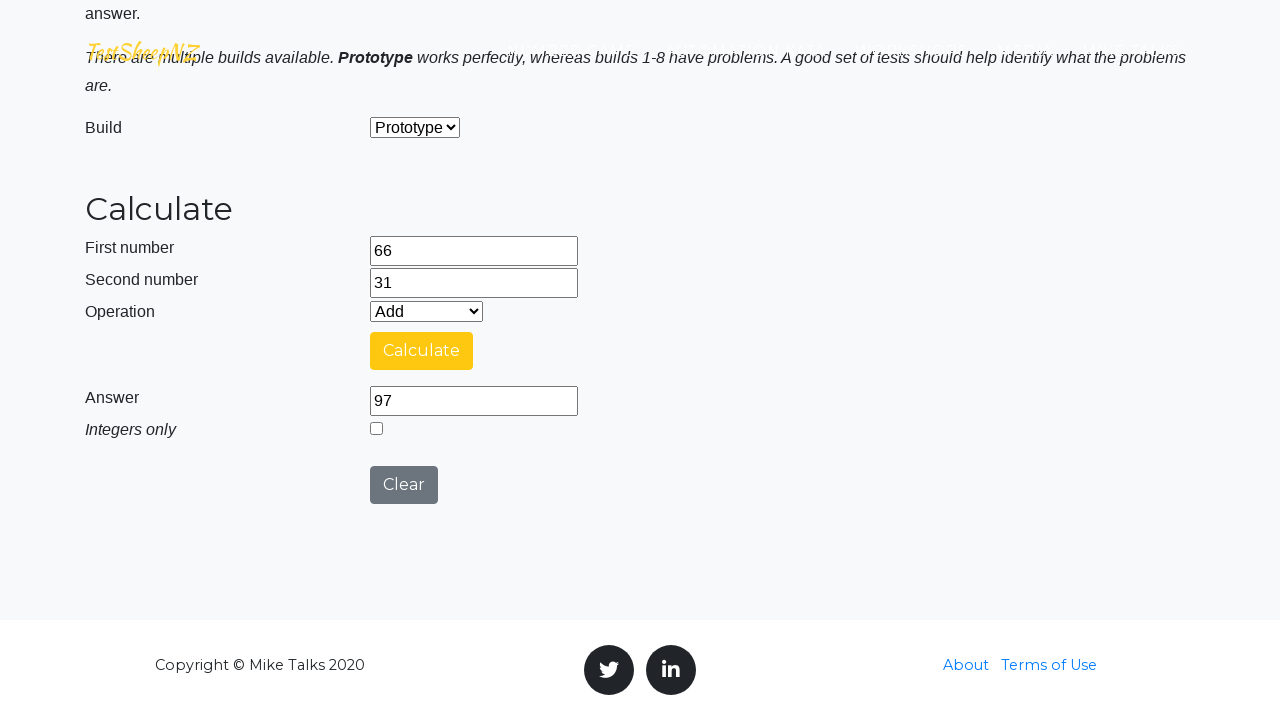

Cleared first number field on #number1Field
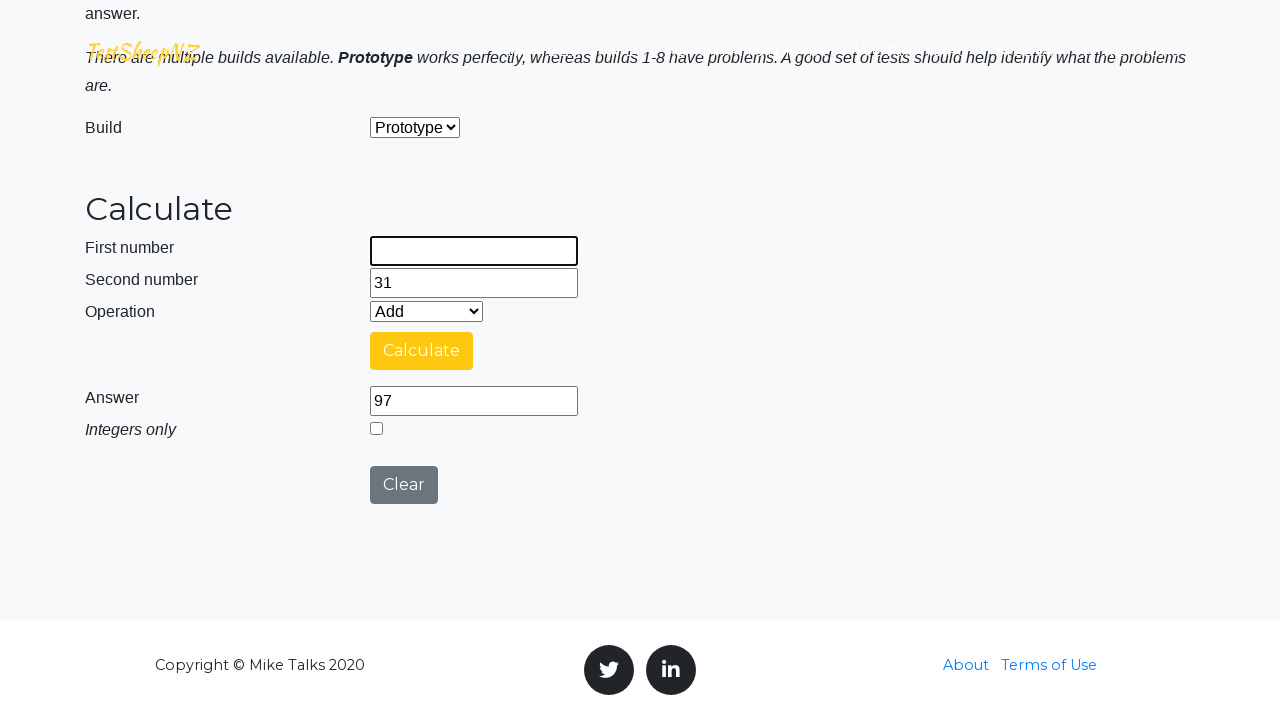

Cleared second number field on #number2Field
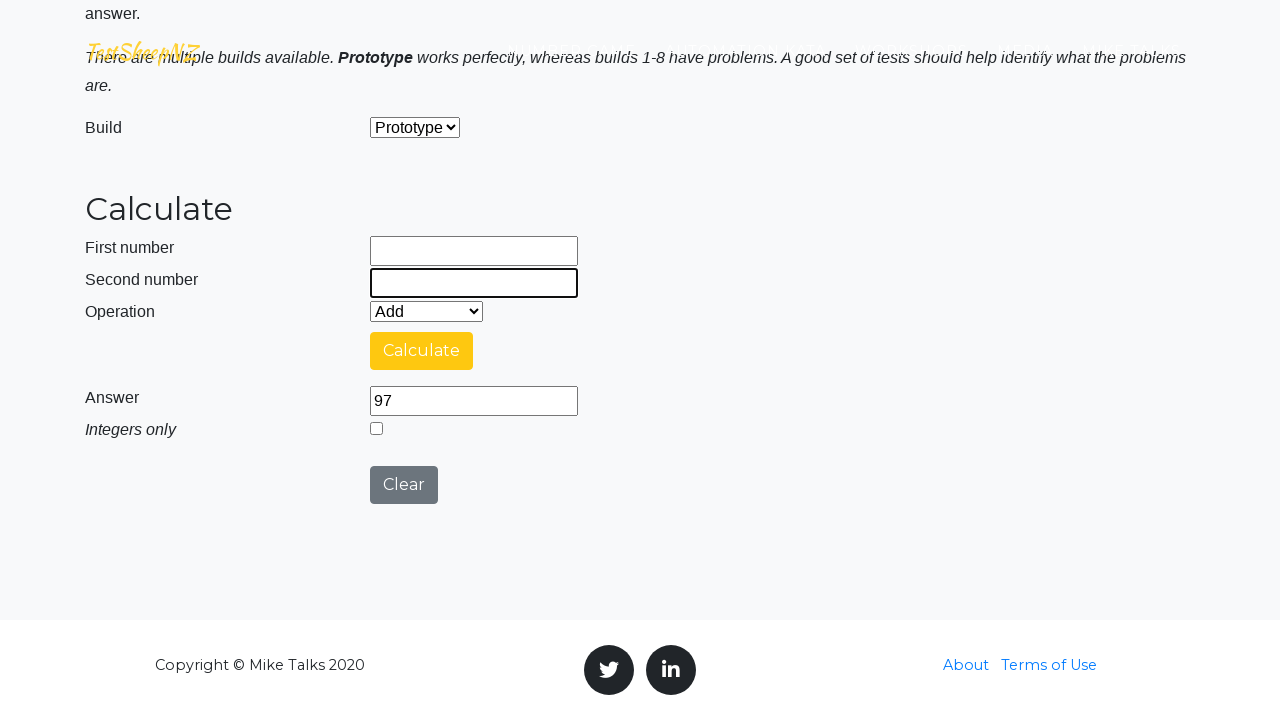

Clicked clear button to reset calculator at (404, 485) on #clearButton
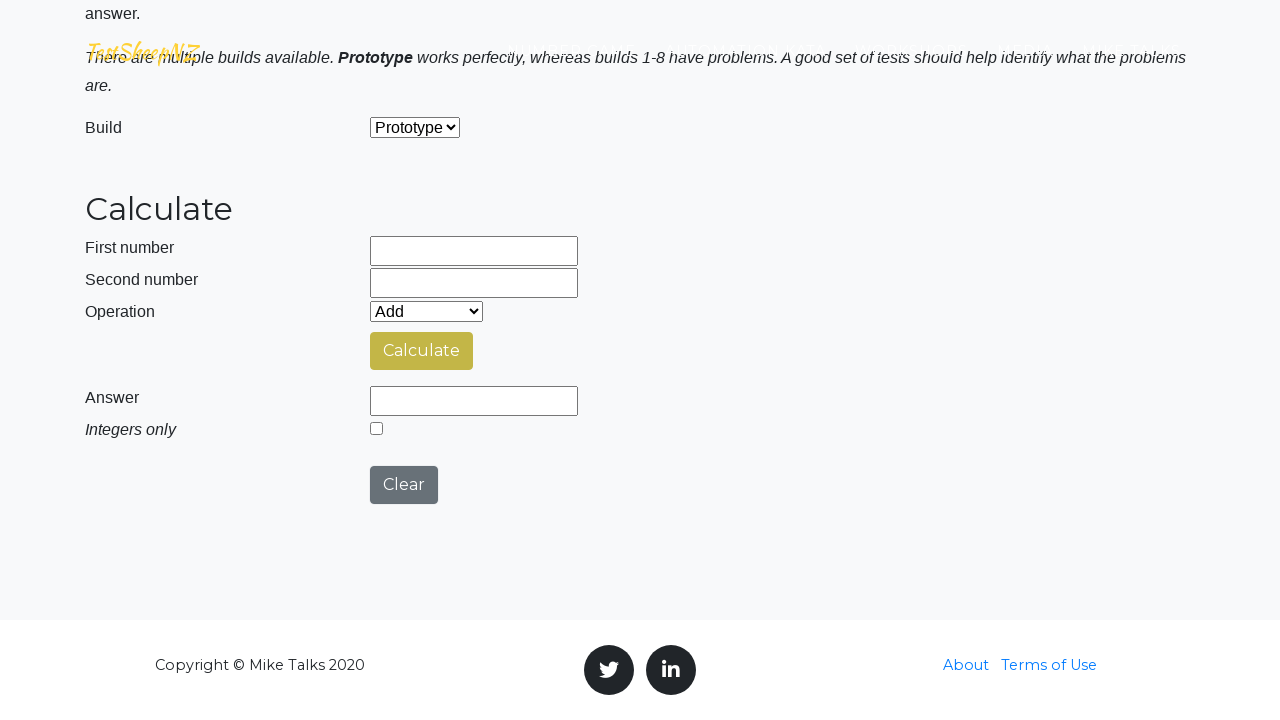

Filled first number field with 52 on #number1Field
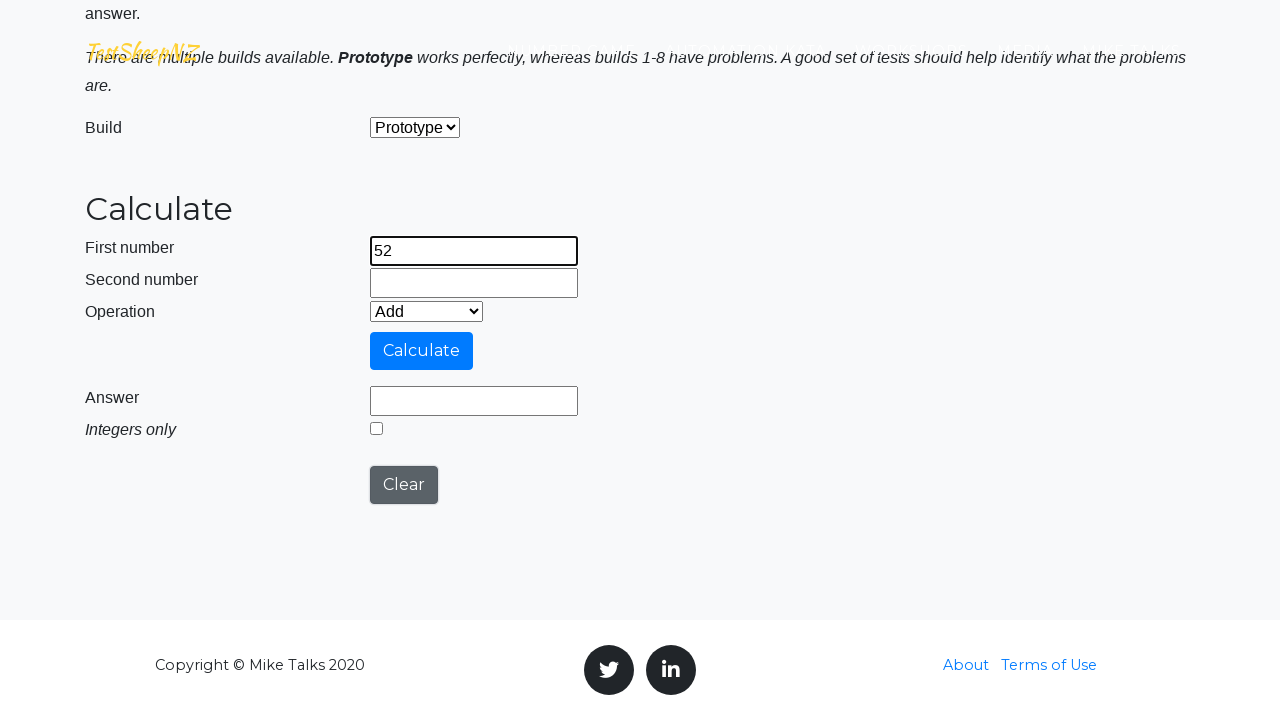

Filled second number field with 68 on #number2Field
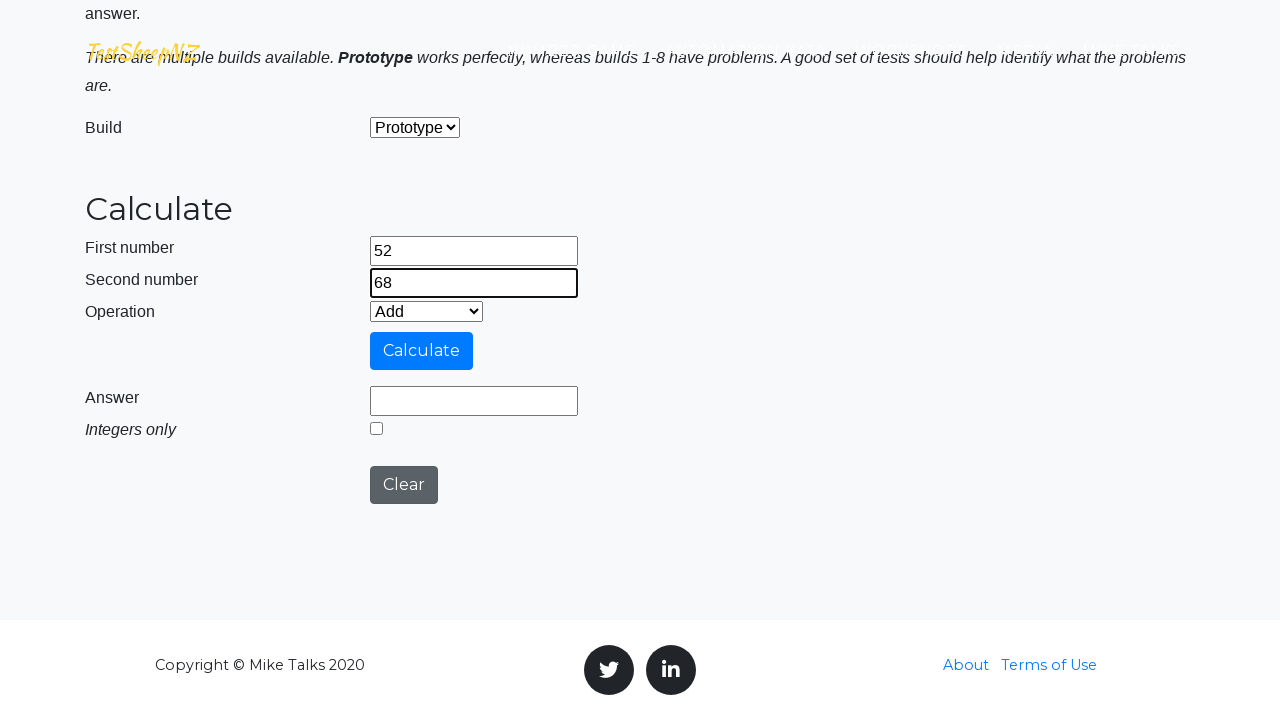

Clicked calculate button to compute 52 + 68 at (422, 351) on #calculateButton
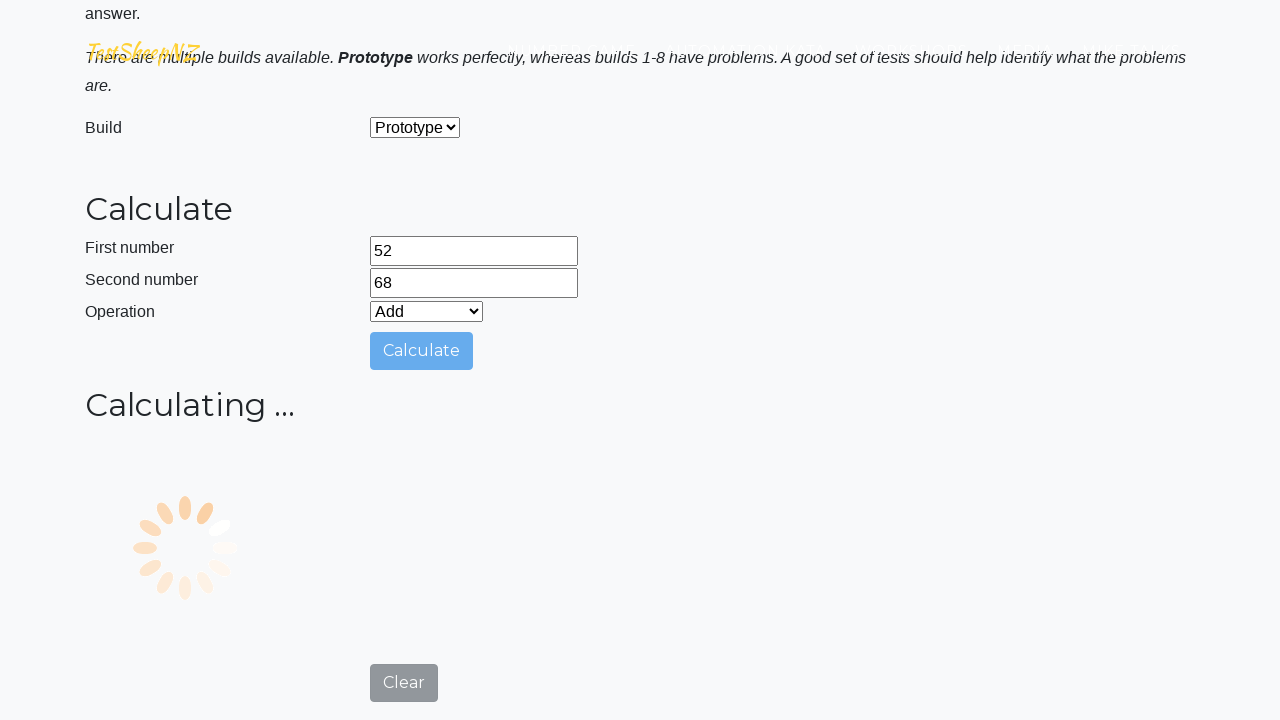

Result field became visible
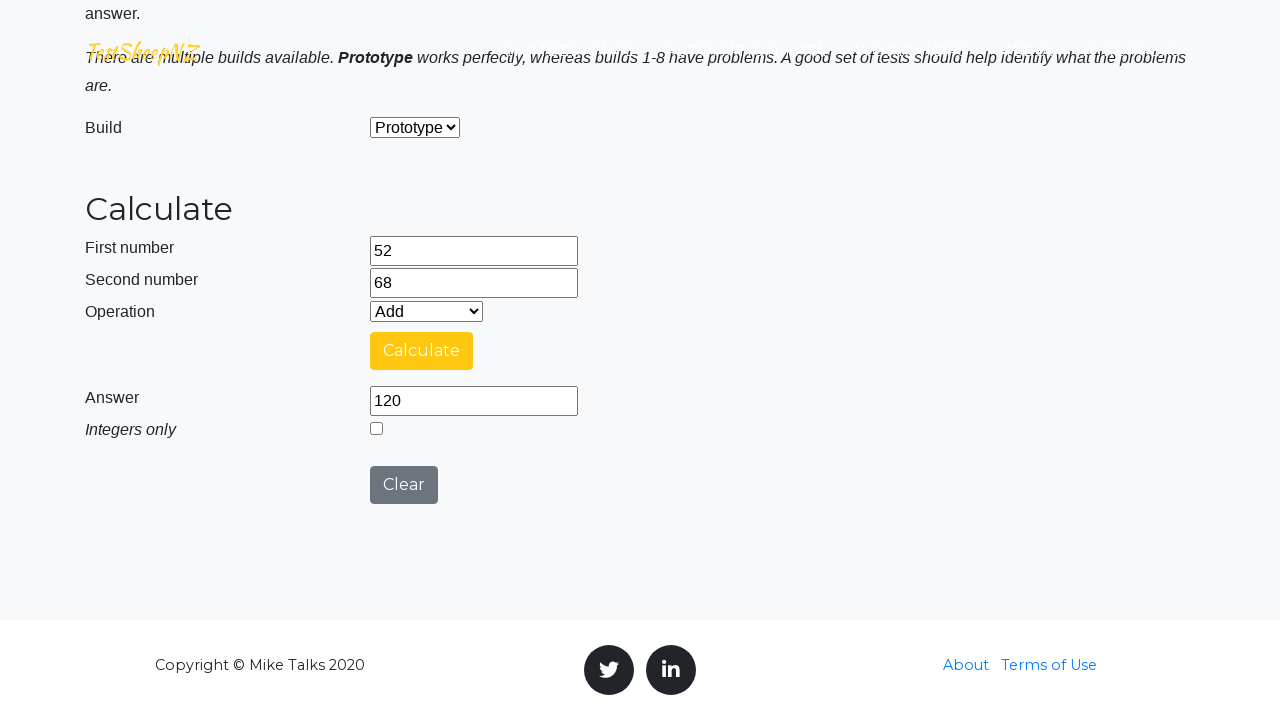

Verified sum is correct: 120 == 120
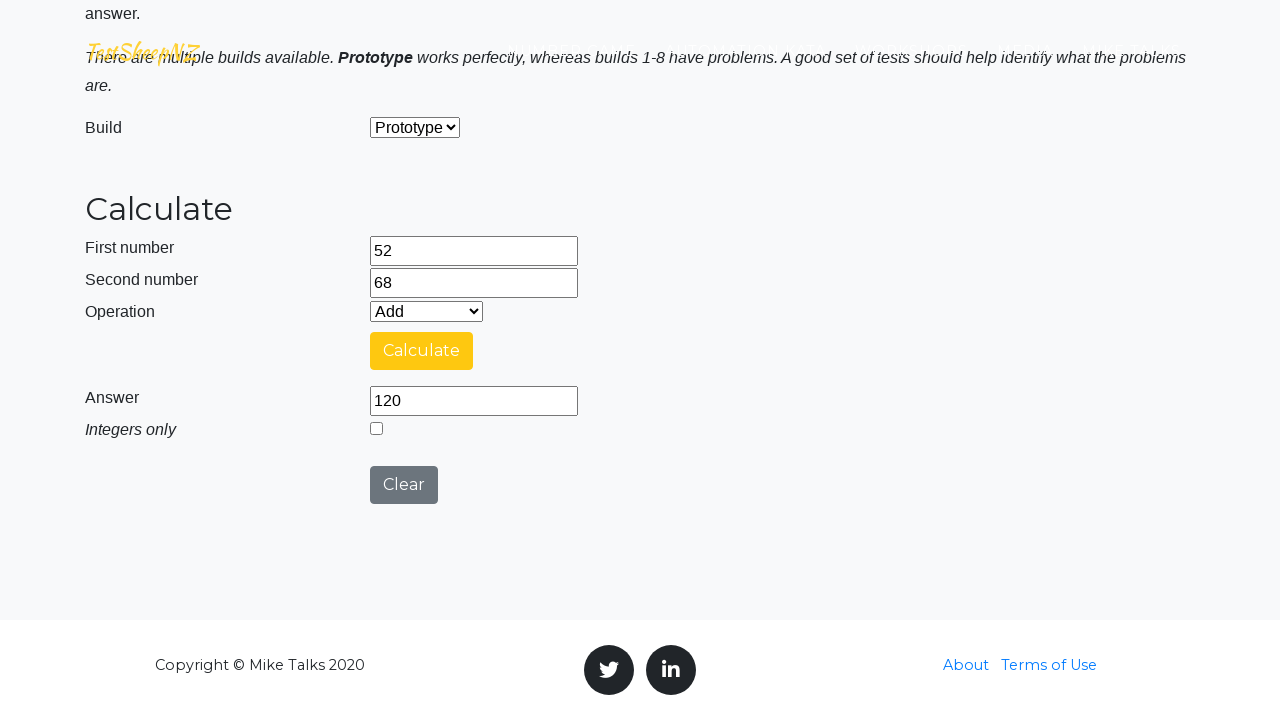

Cleared first number field on #number1Field
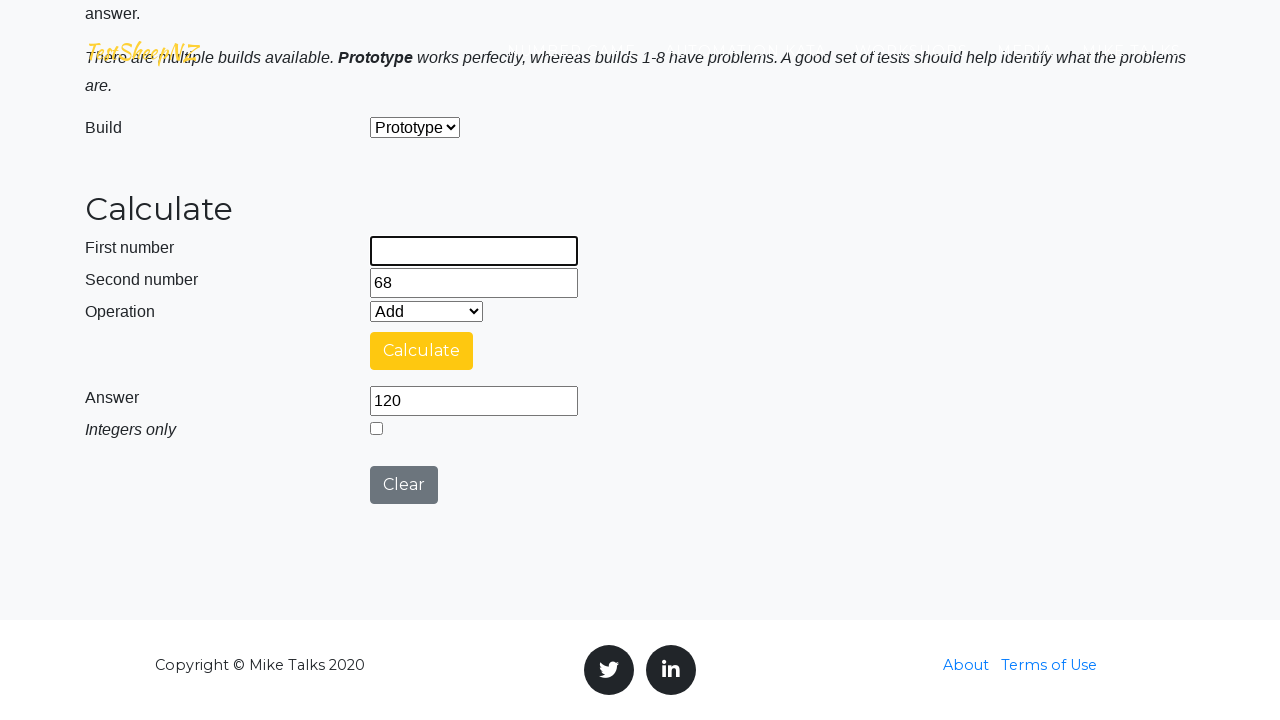

Cleared second number field on #number2Field
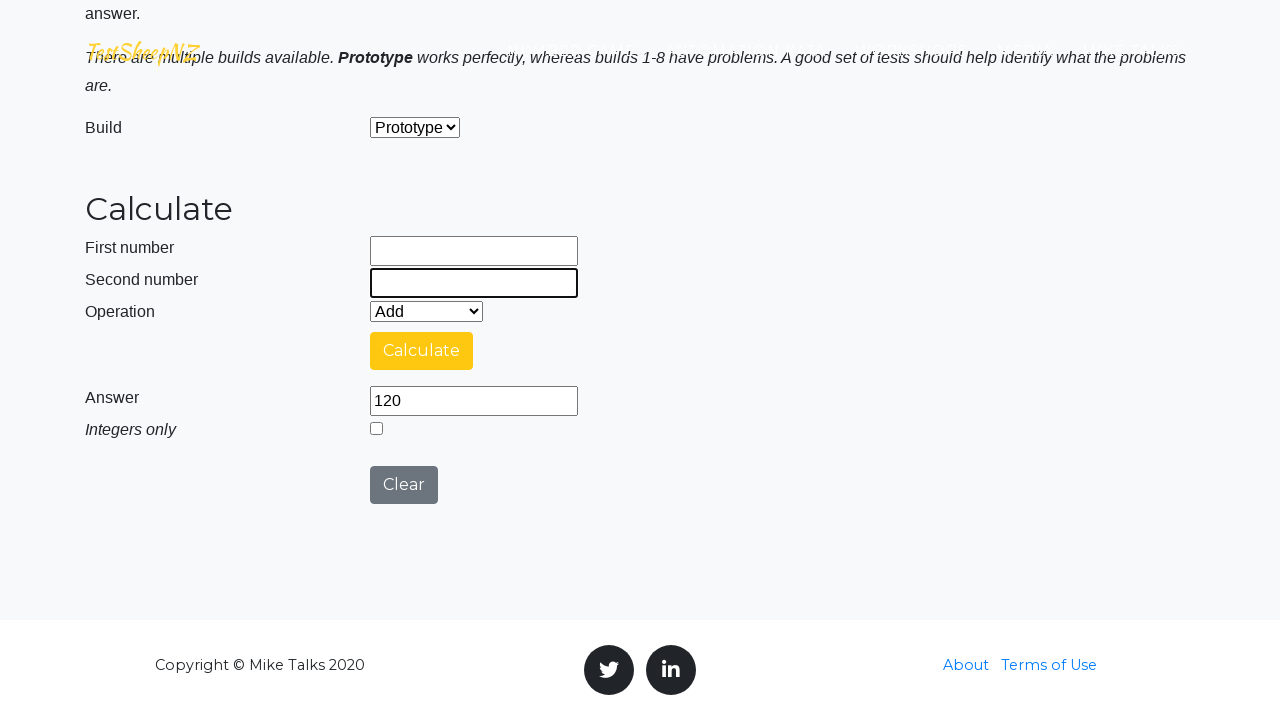

Clicked clear button to reset calculator at (404, 485) on #clearButton
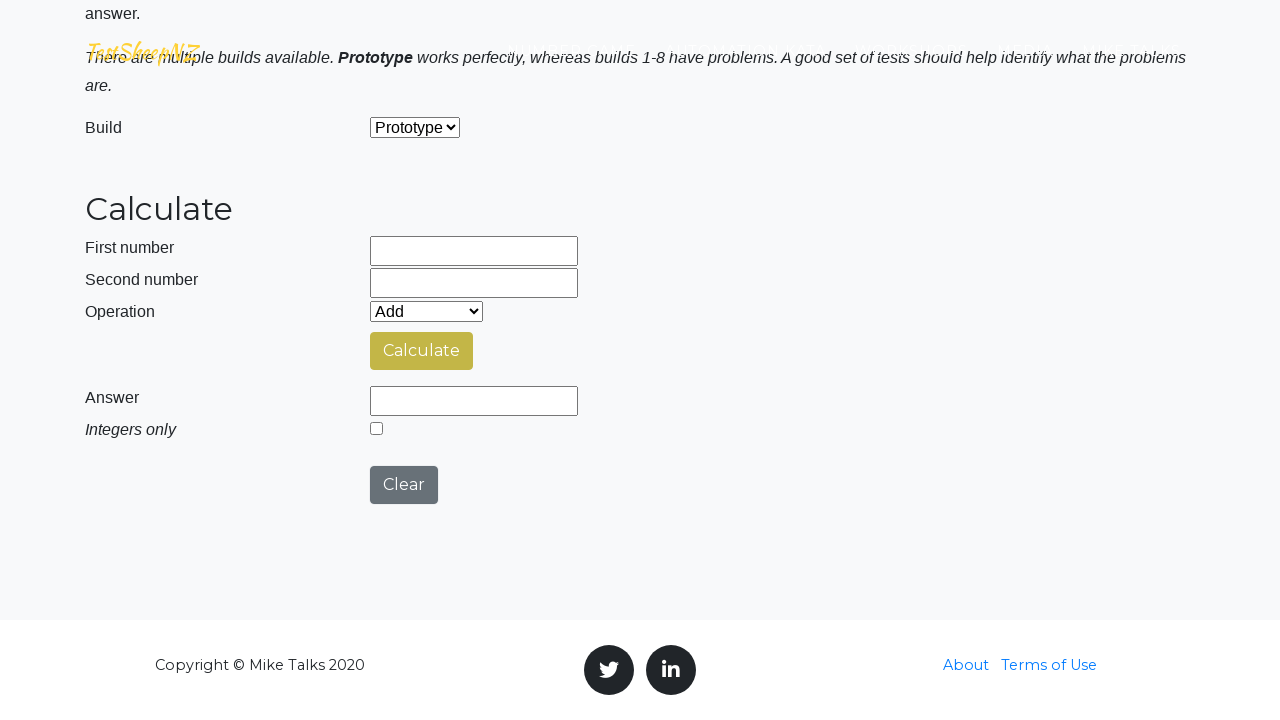

Filled first number field with 39 on #number1Field
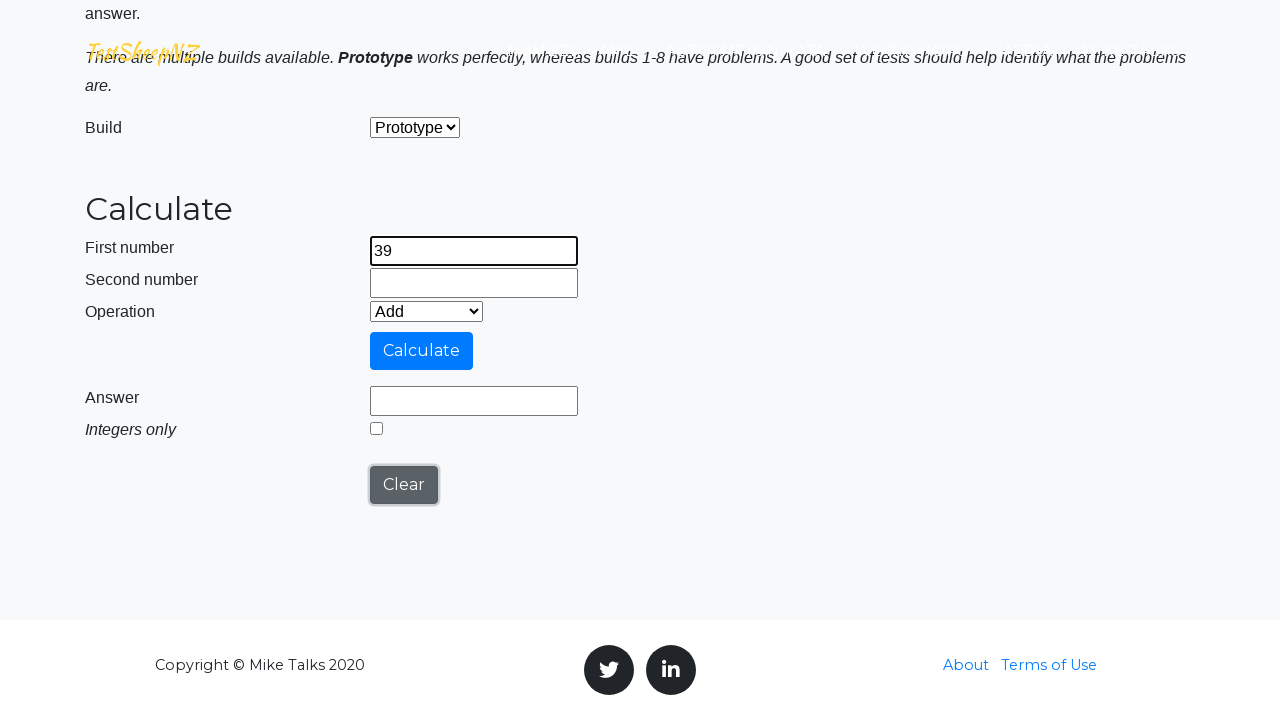

Filled second number field with 72 on #number2Field
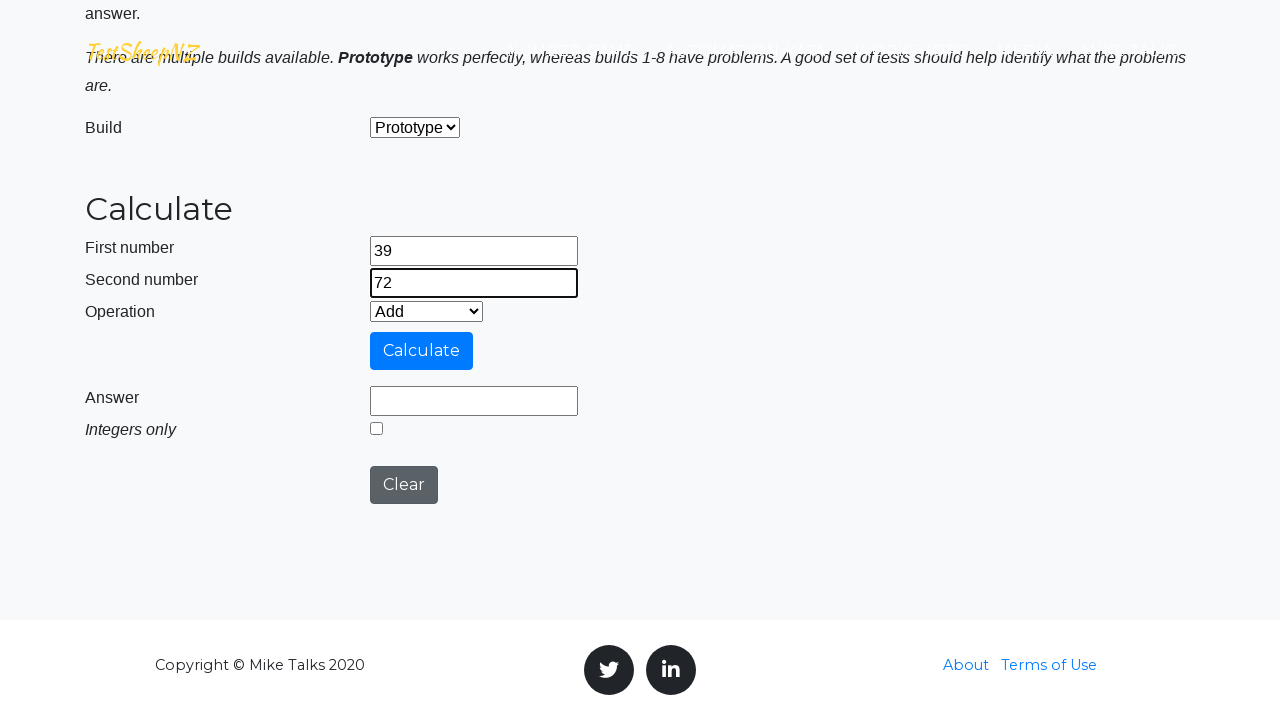

Clicked calculate button to compute 39 + 72 at (422, 351) on #calculateButton
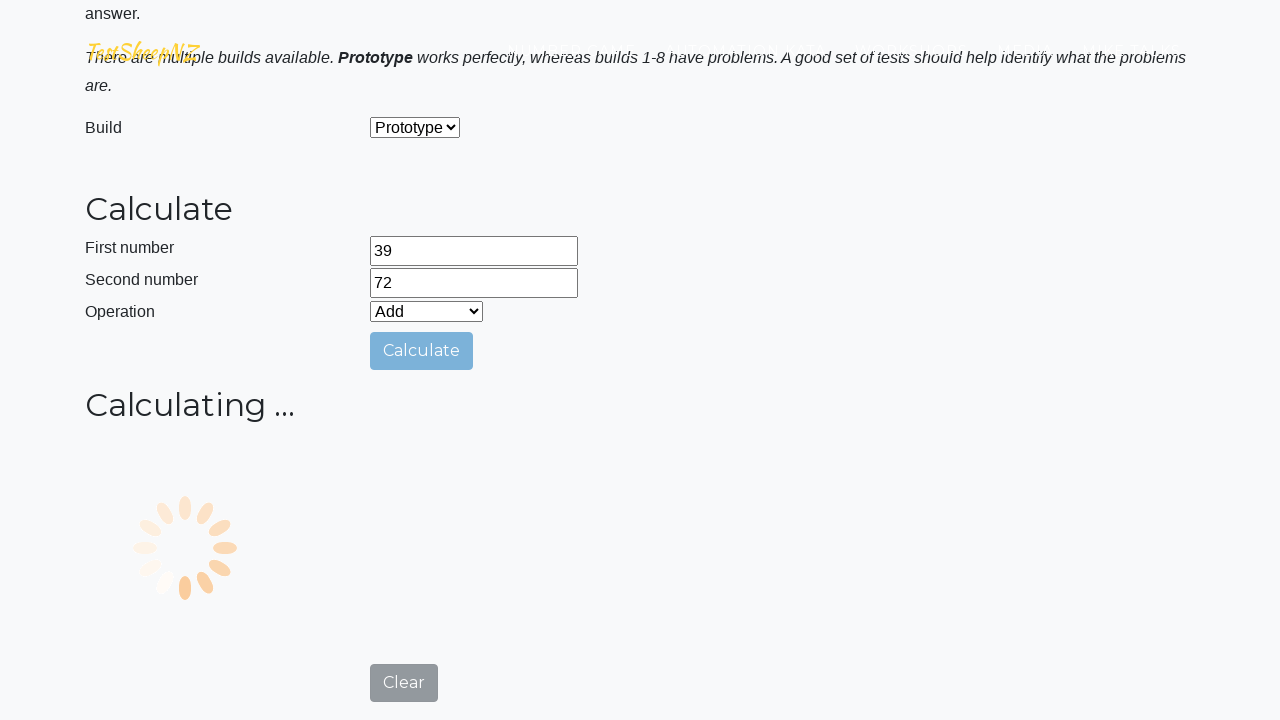

Result field became visible
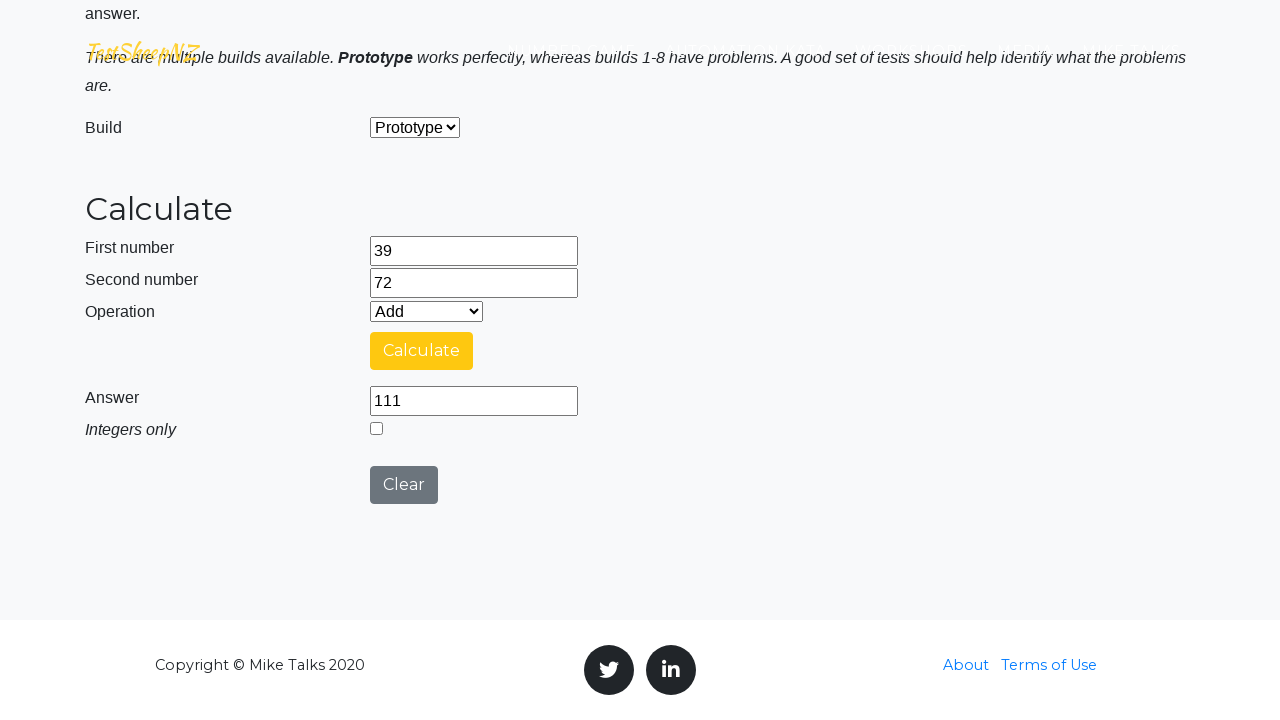

Verified sum is correct: 111 == 111
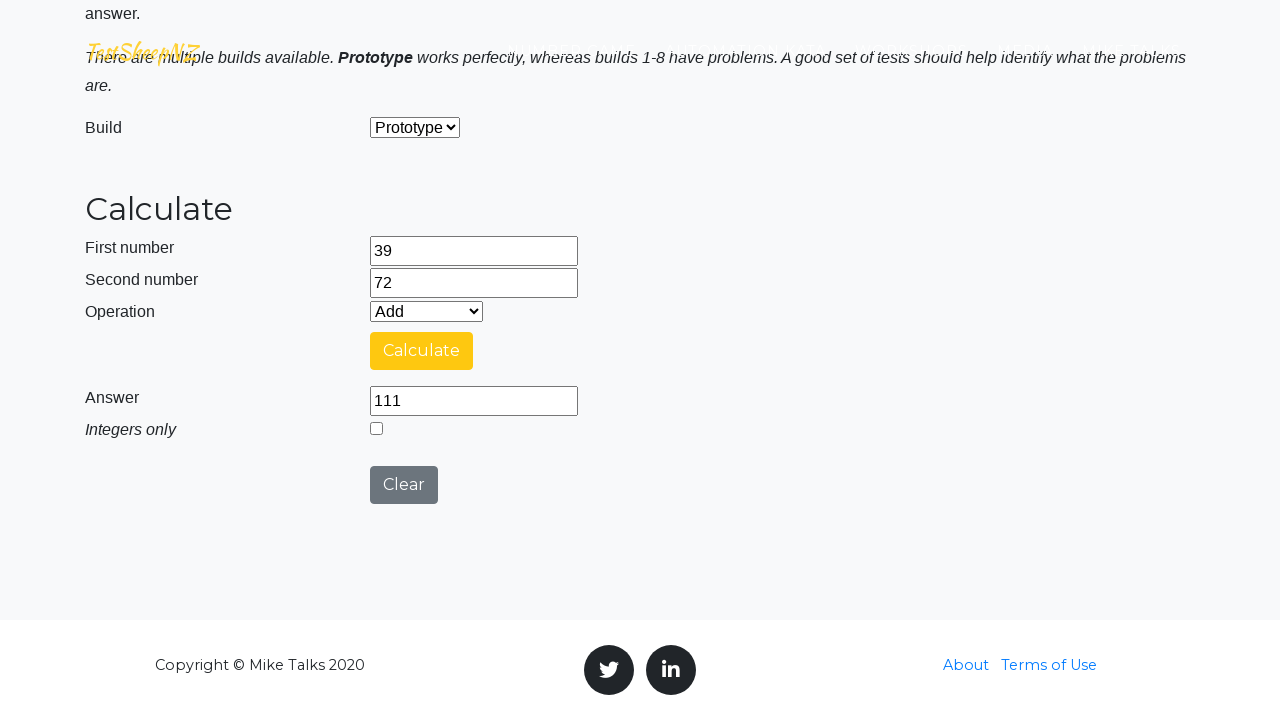

Cleared first number field on #number1Field
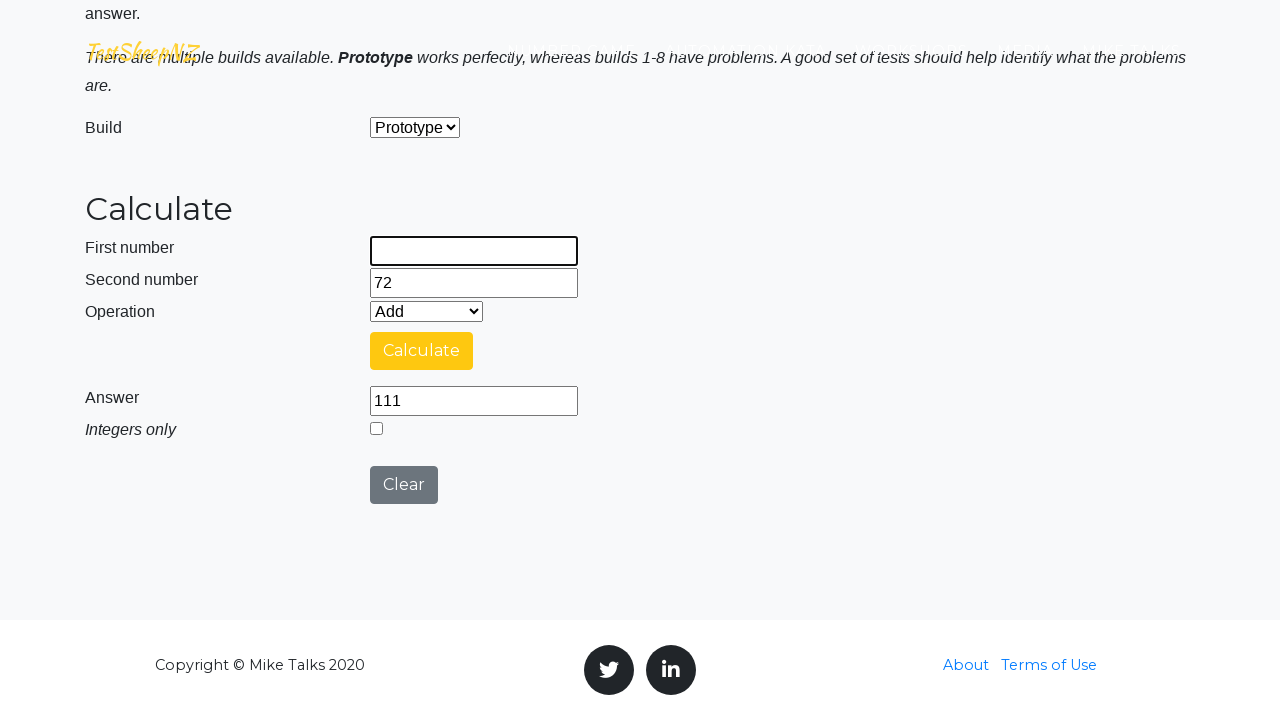

Cleared second number field on #number2Field
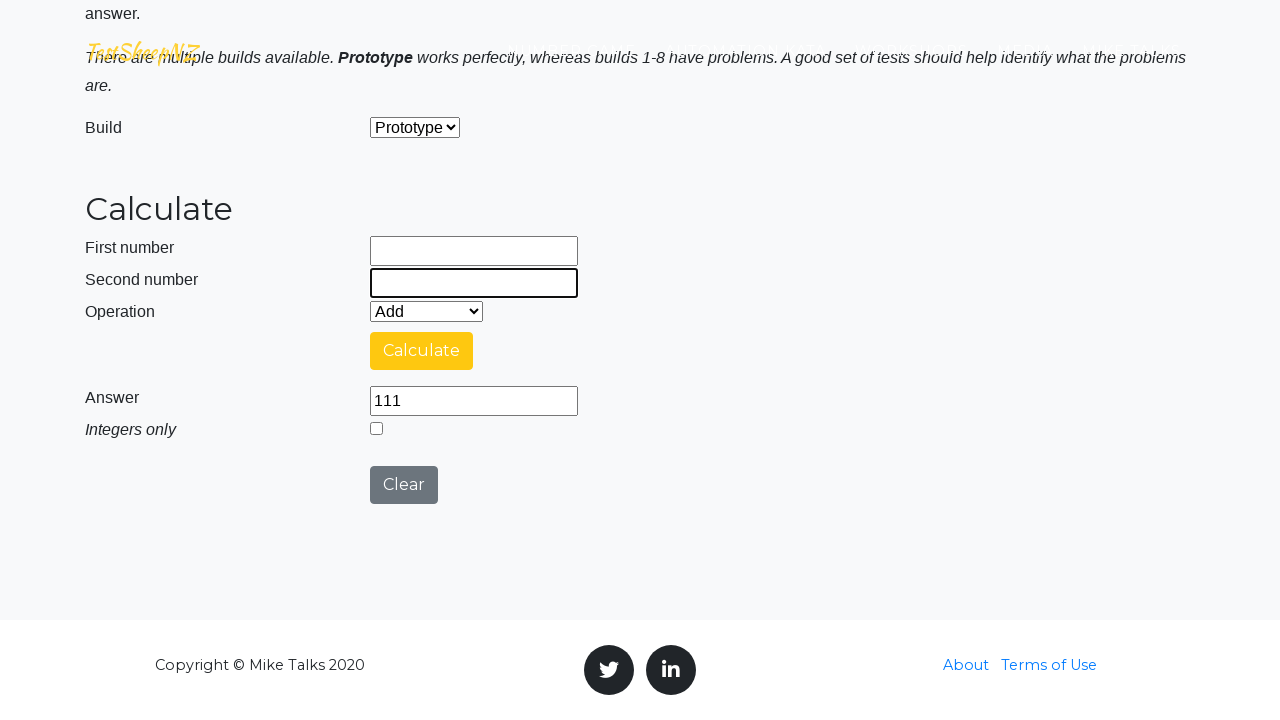

Clicked clear button to reset calculator at (404, 485) on #clearButton
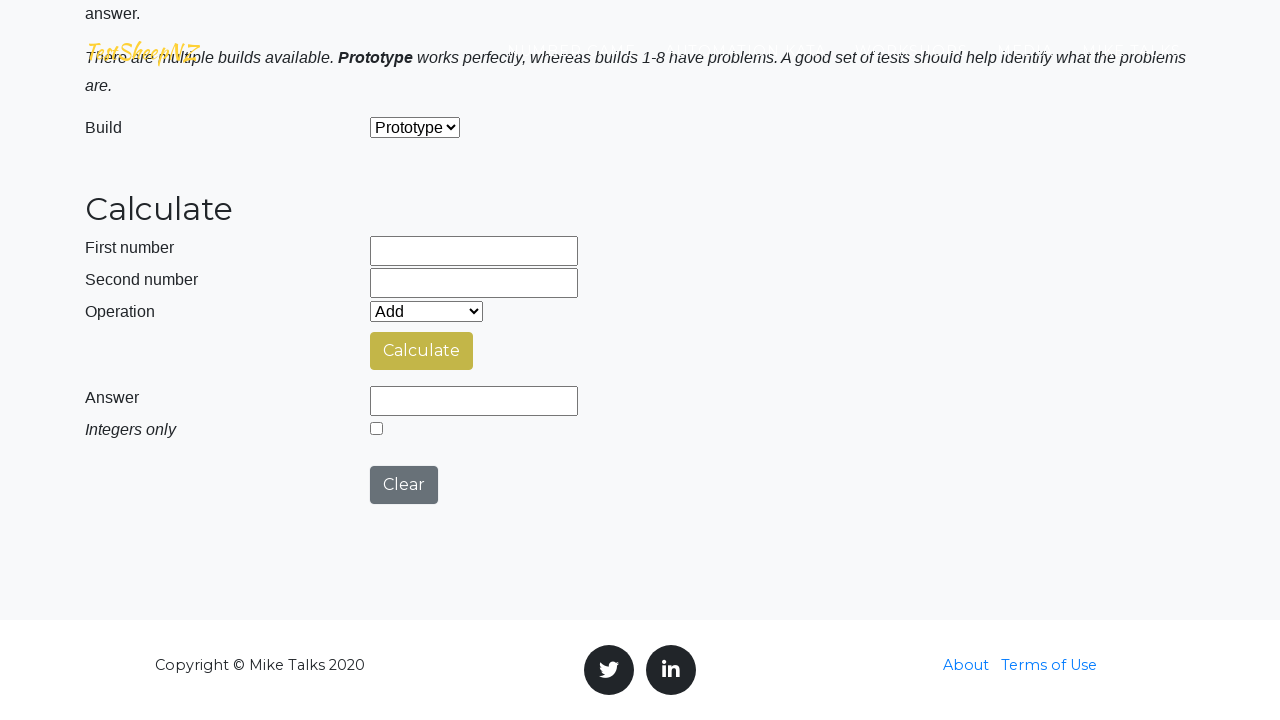

Filled first number field with 86 on #number1Field
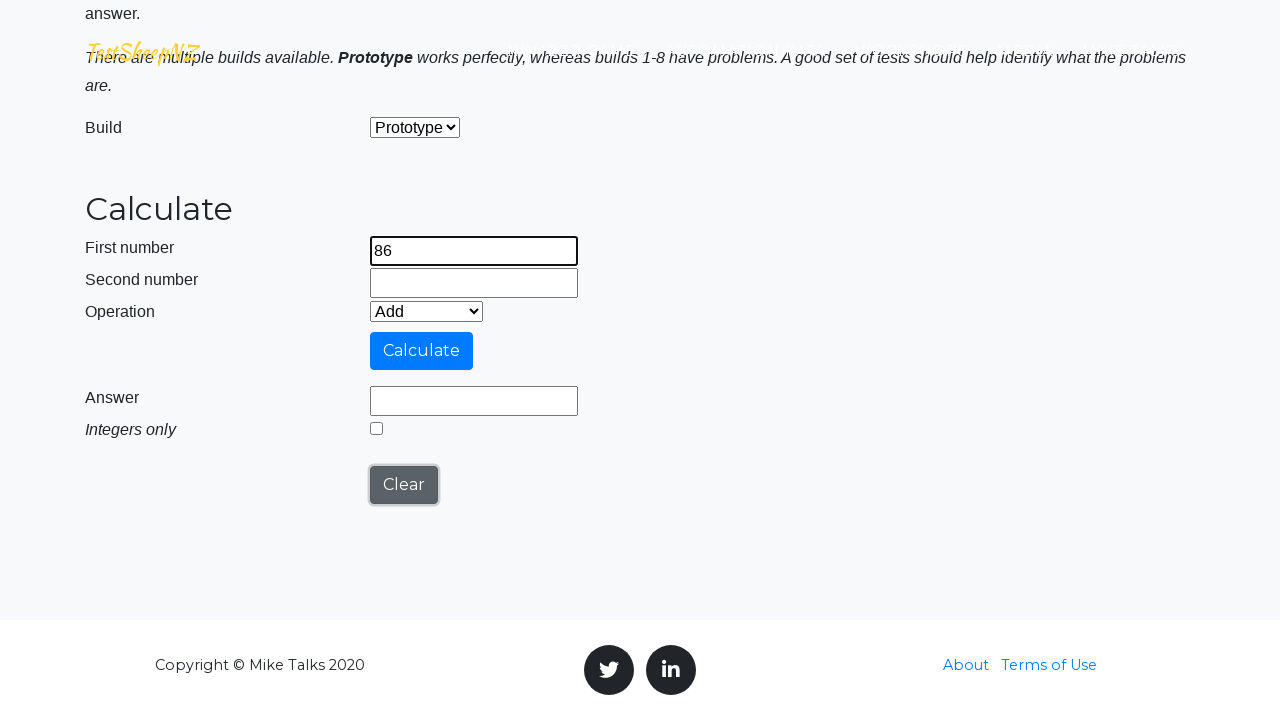

Filled second number field with 51 on #number2Field
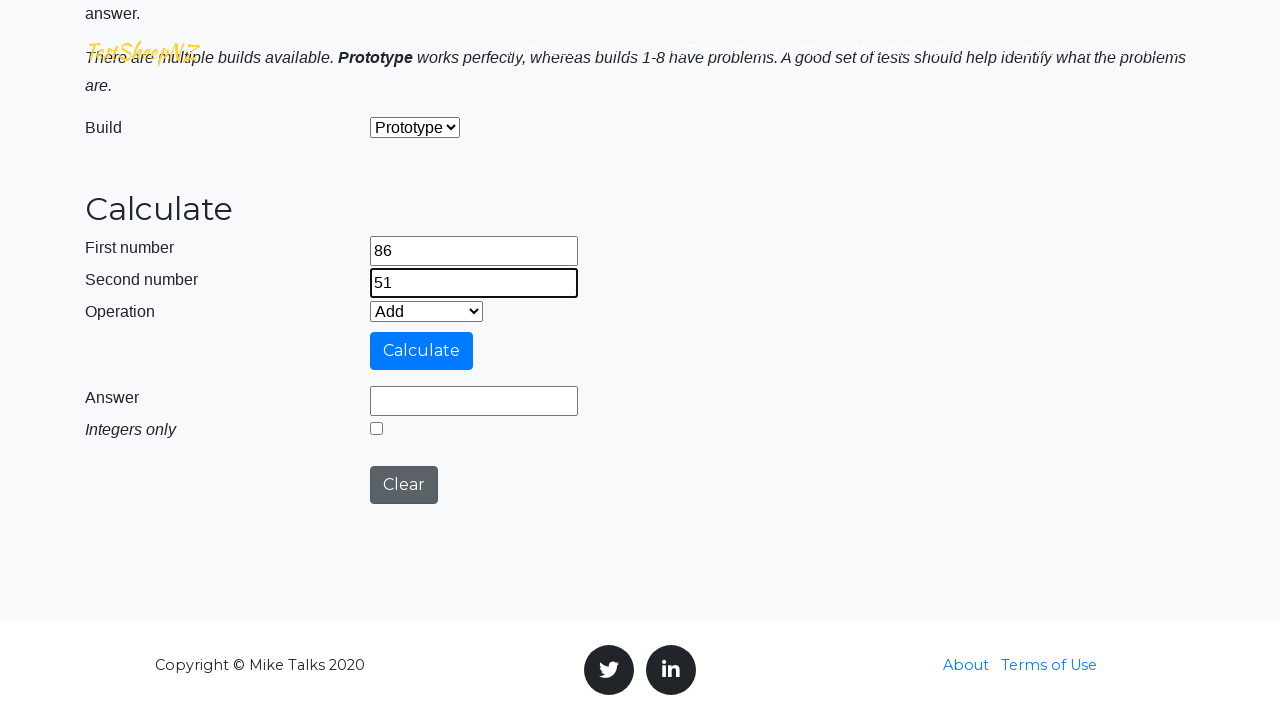

Clicked calculate button to compute 86 + 51 at (422, 351) on #calculateButton
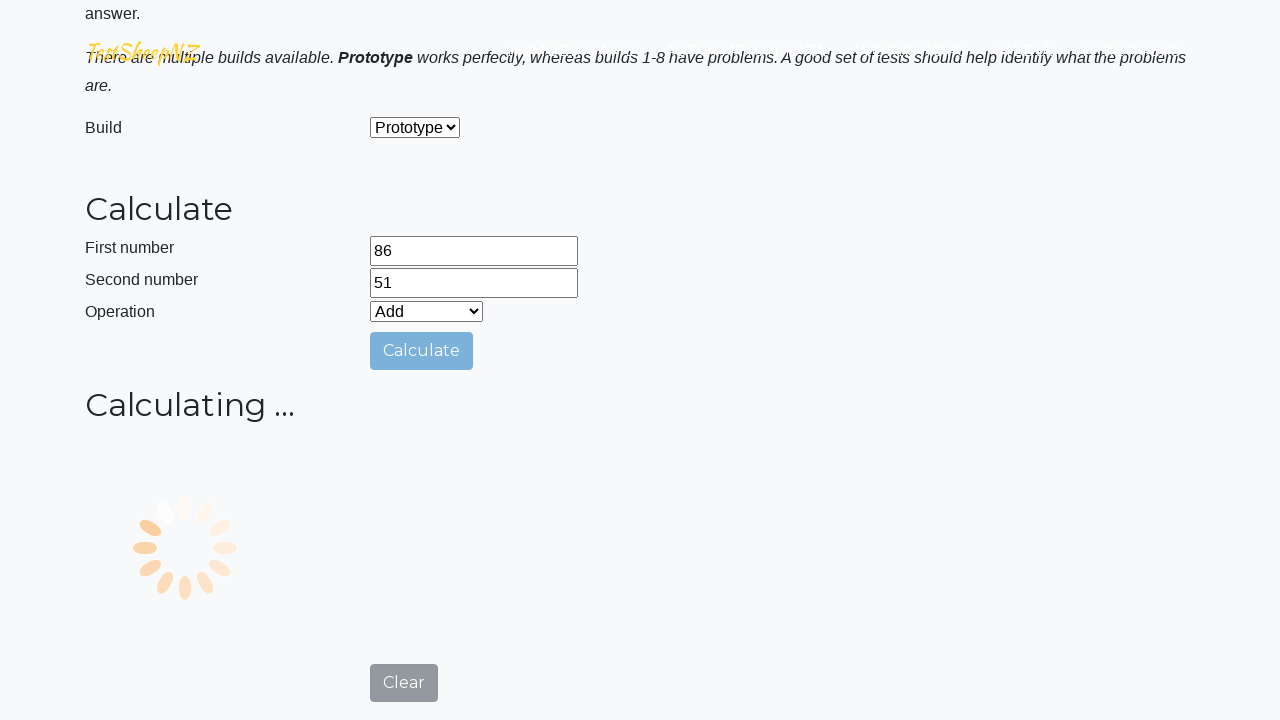

Result field became visible
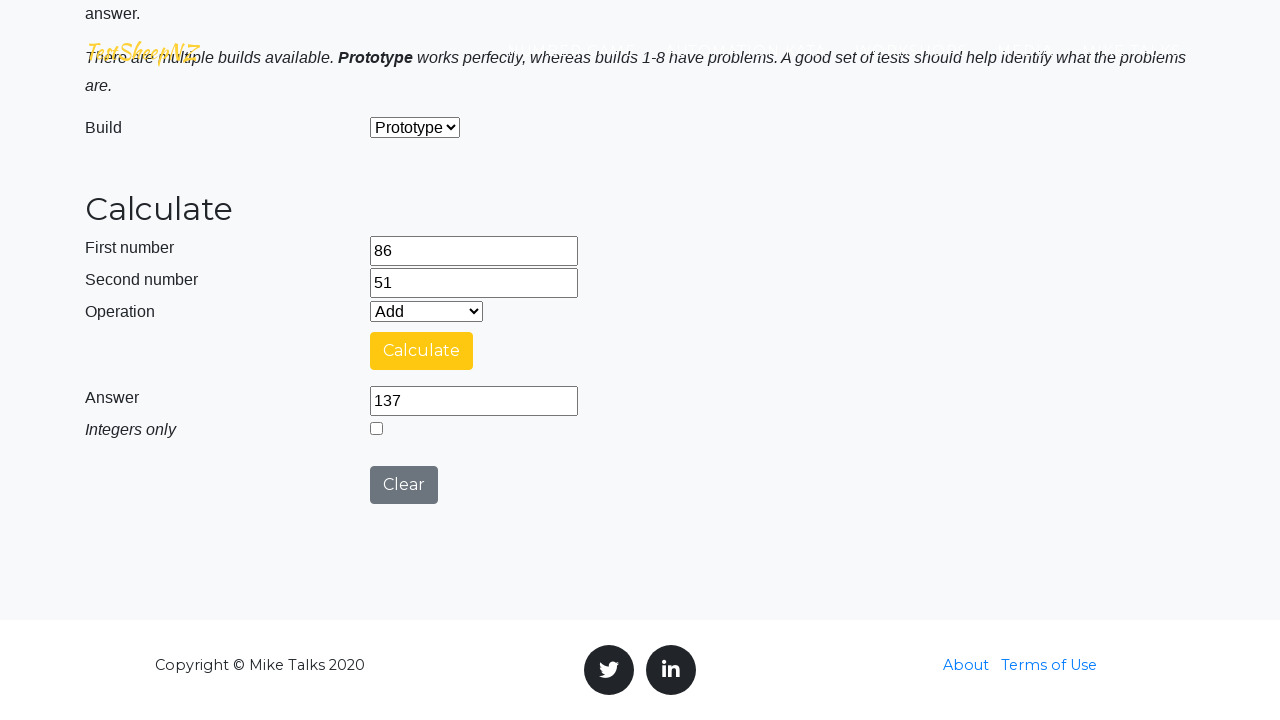

Verified sum is correct: 137 == 137
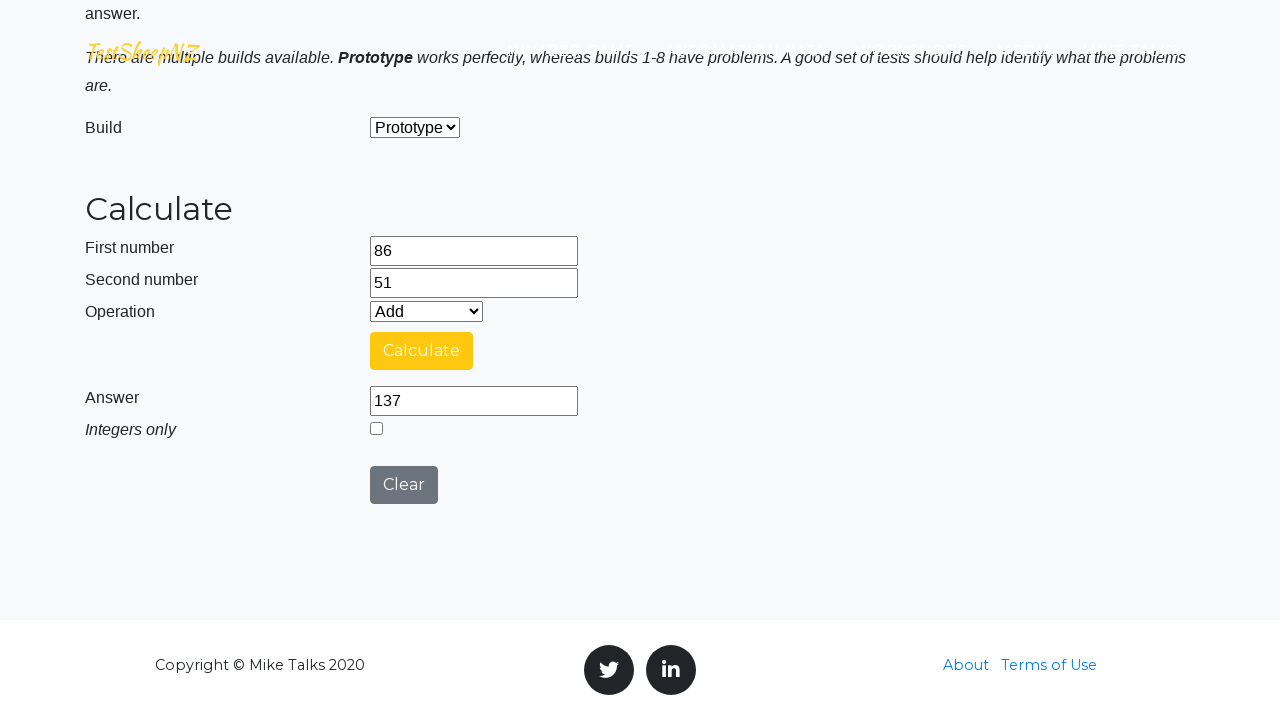

Cleared first number field on #number1Field
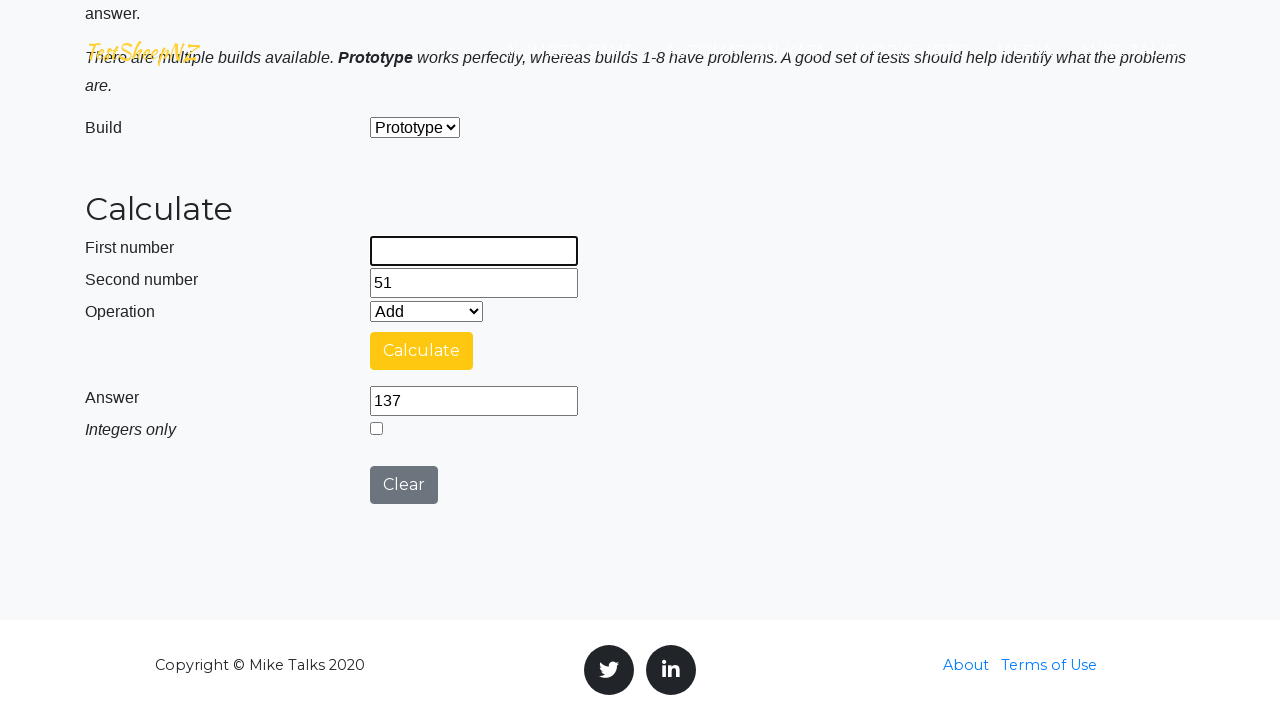

Cleared second number field on #number2Field
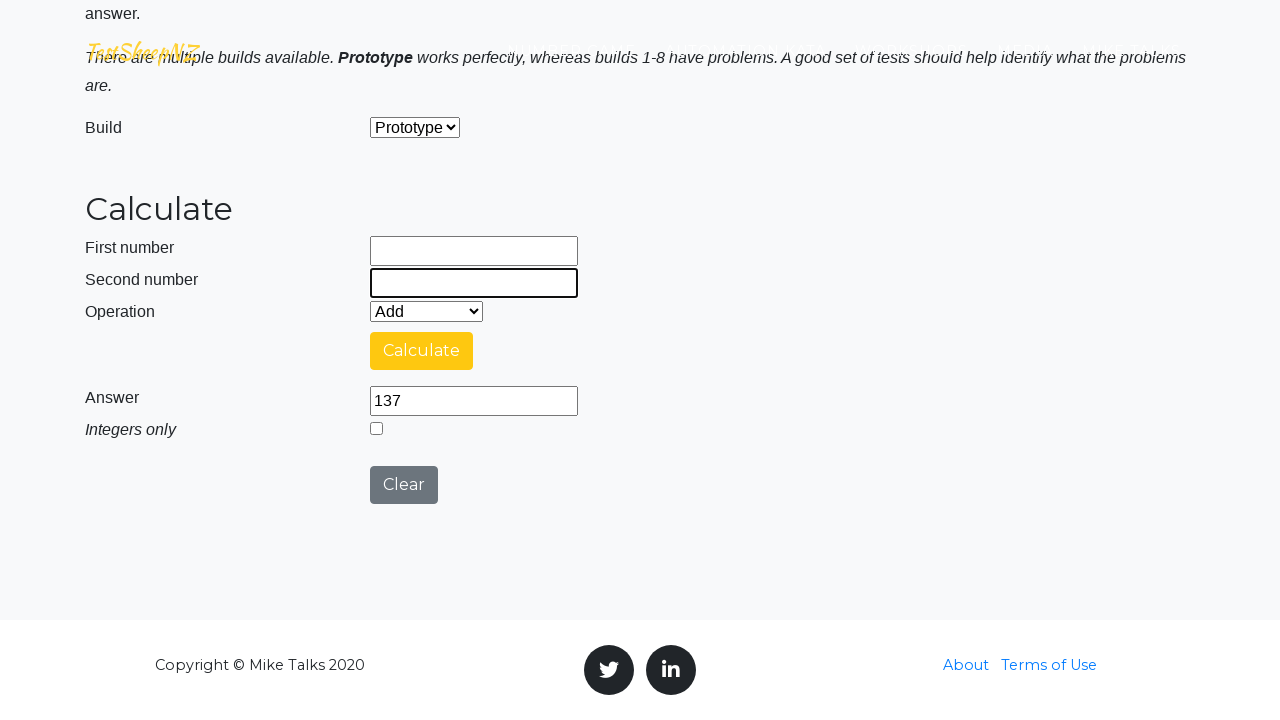

Clicked clear button to reset calculator at (404, 485) on #clearButton
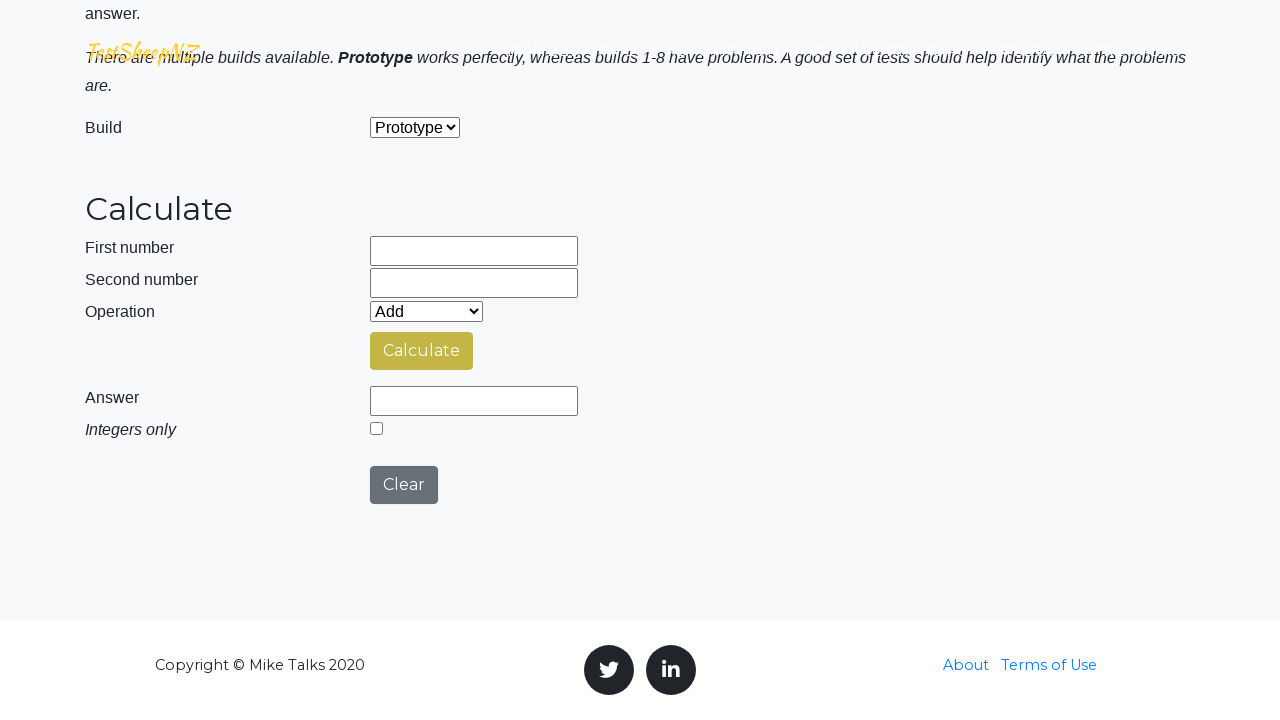

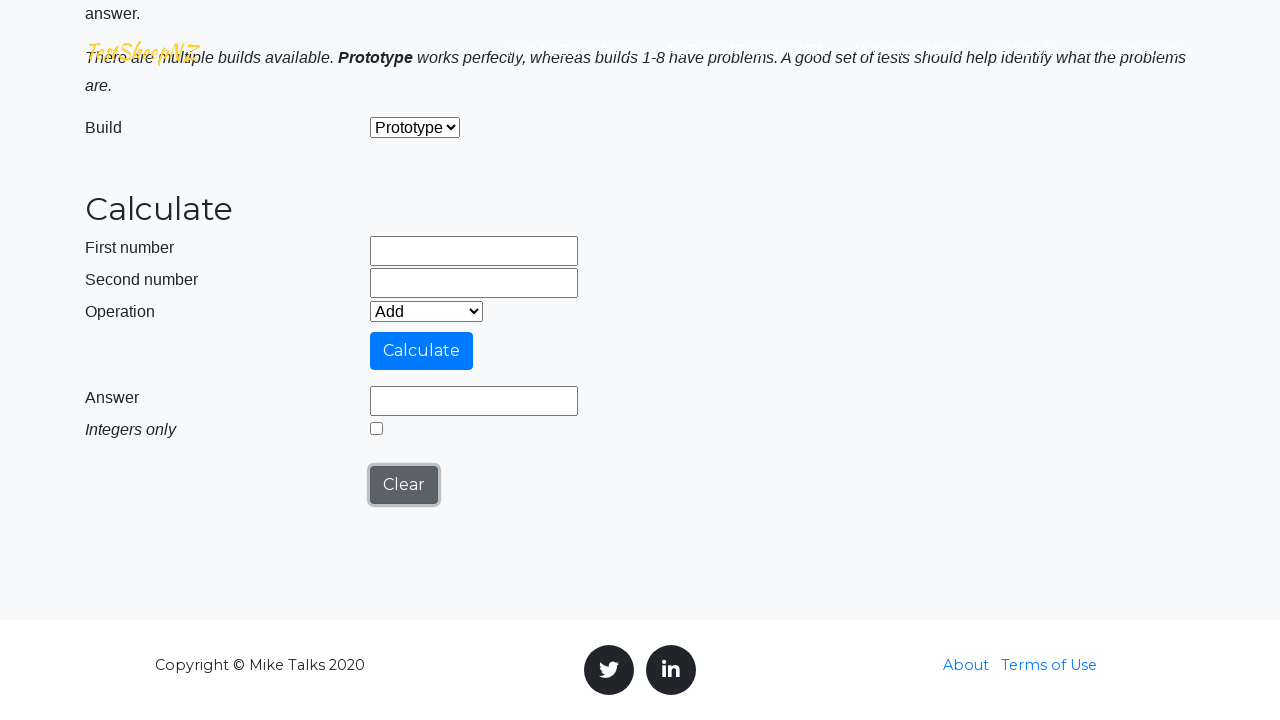